Tests the complete order flow on Demoblaze by selecting products from different categories (Phones, Laptops, Monitors), adding them to the cart, verifying the cart contents, and completing a purchase with order details.

Starting URL: https://www.demoblaze.com

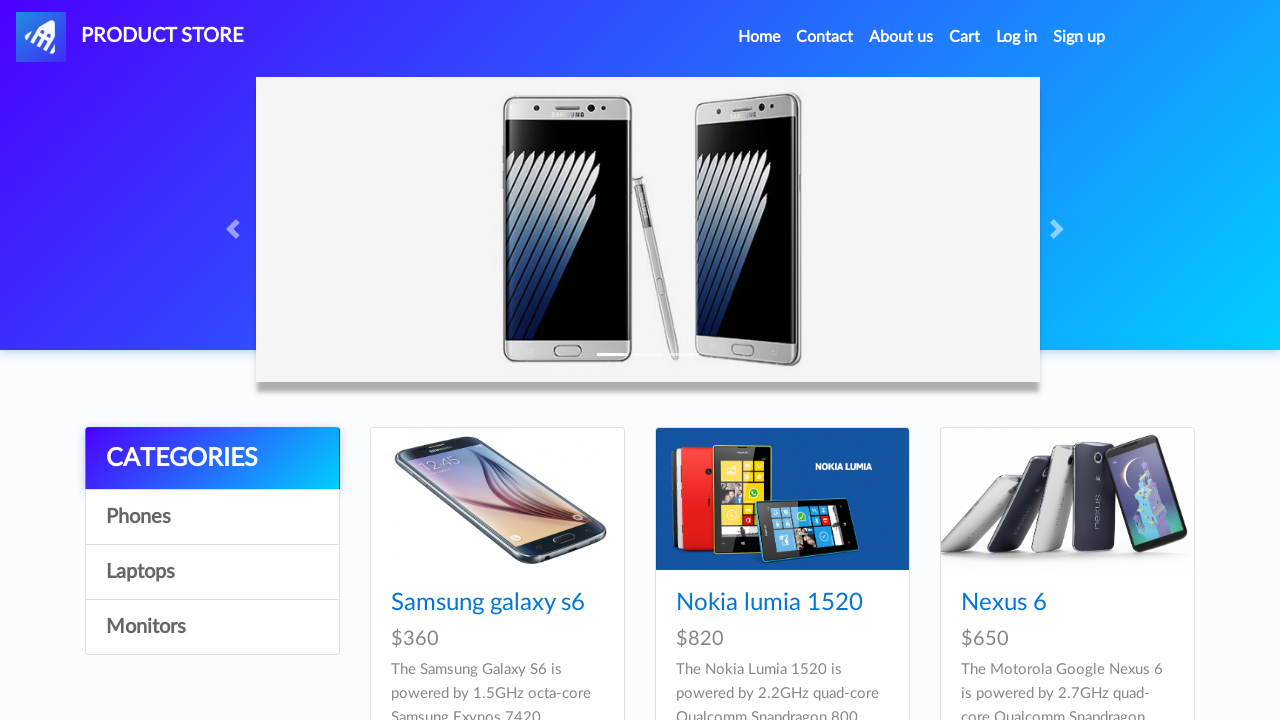

Clicked Phones category at (212, 517) on a:has-text('Phones')
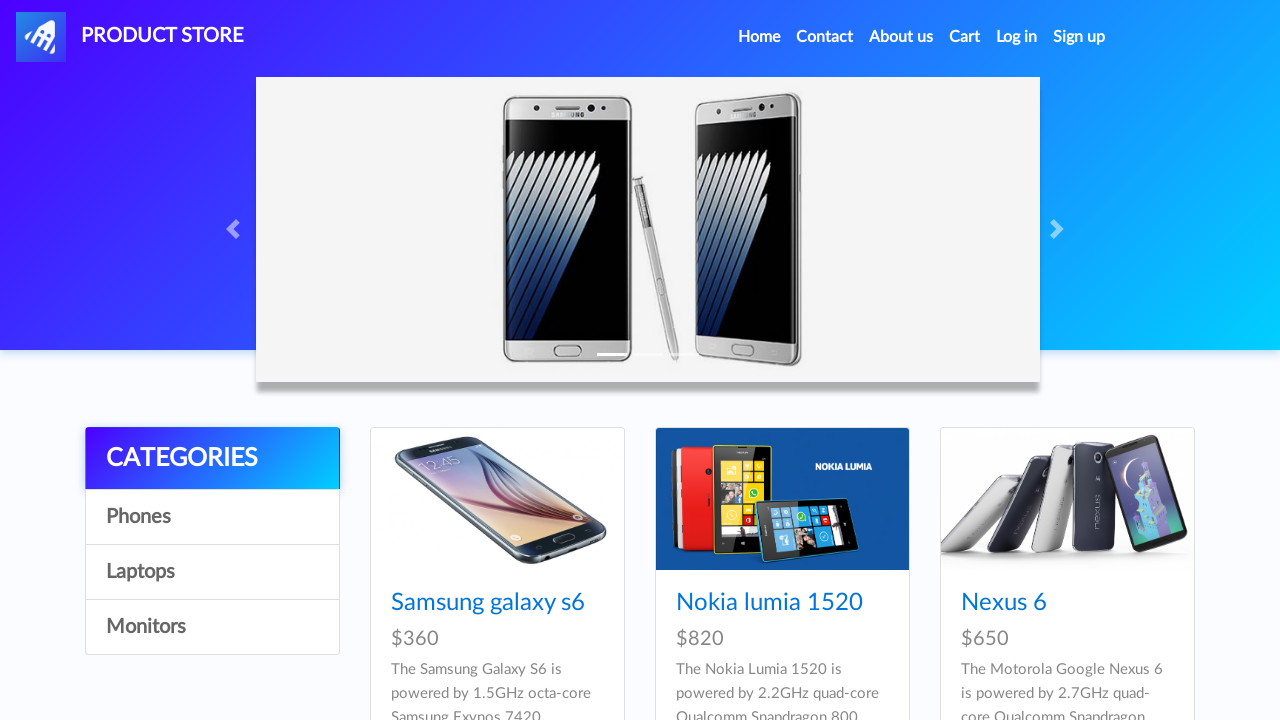

Phone products loaded
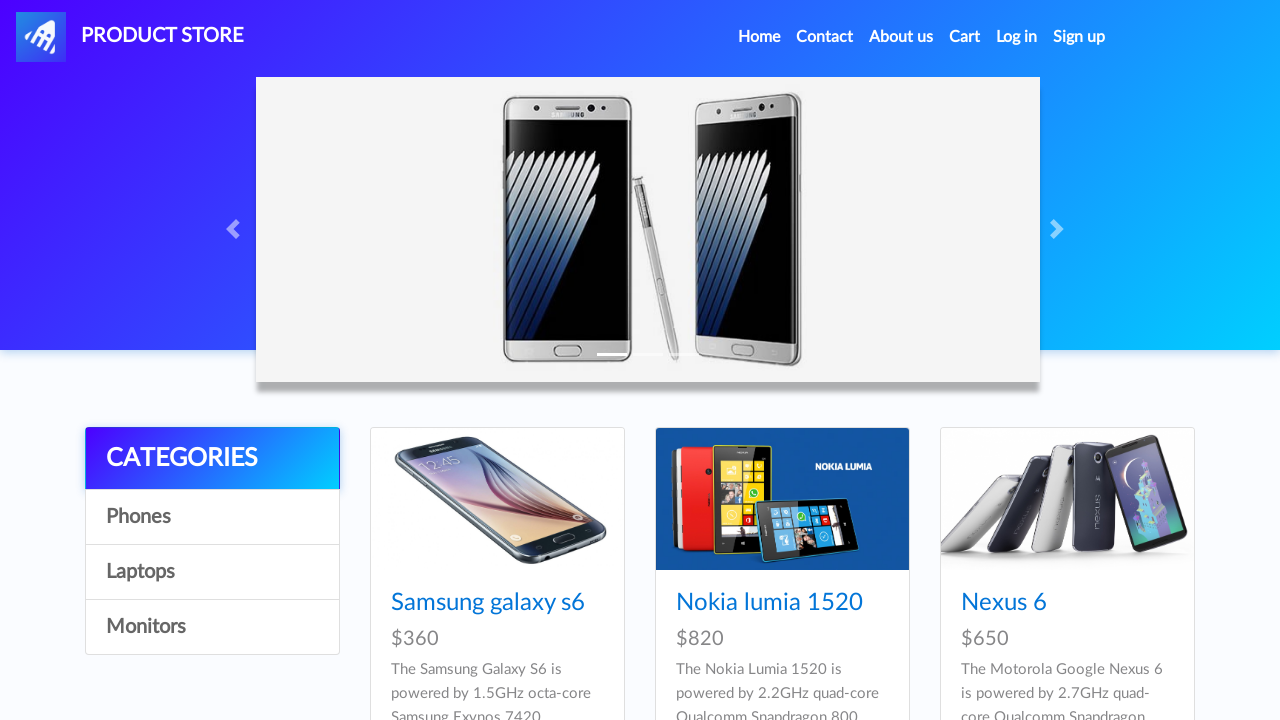

Clicked first phone product (Samsung Galaxy S6) at (488, 603) on .card-title a >> nth=0
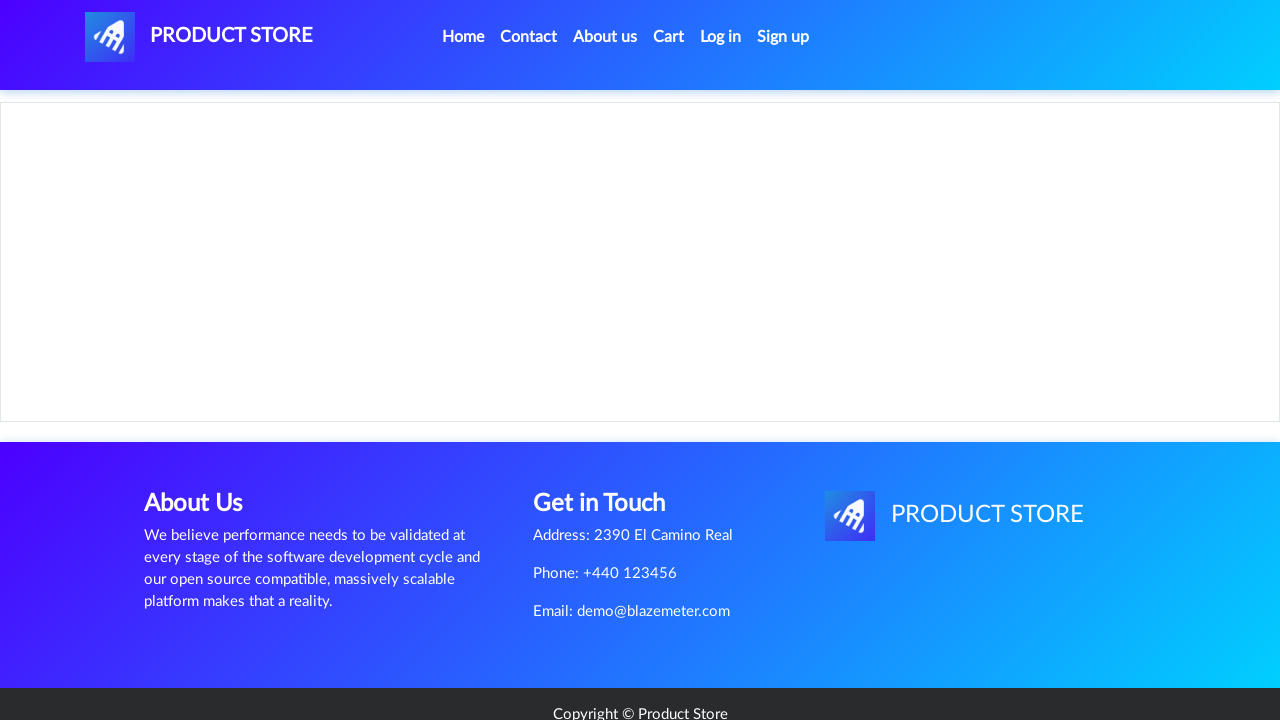

Product details page loaded
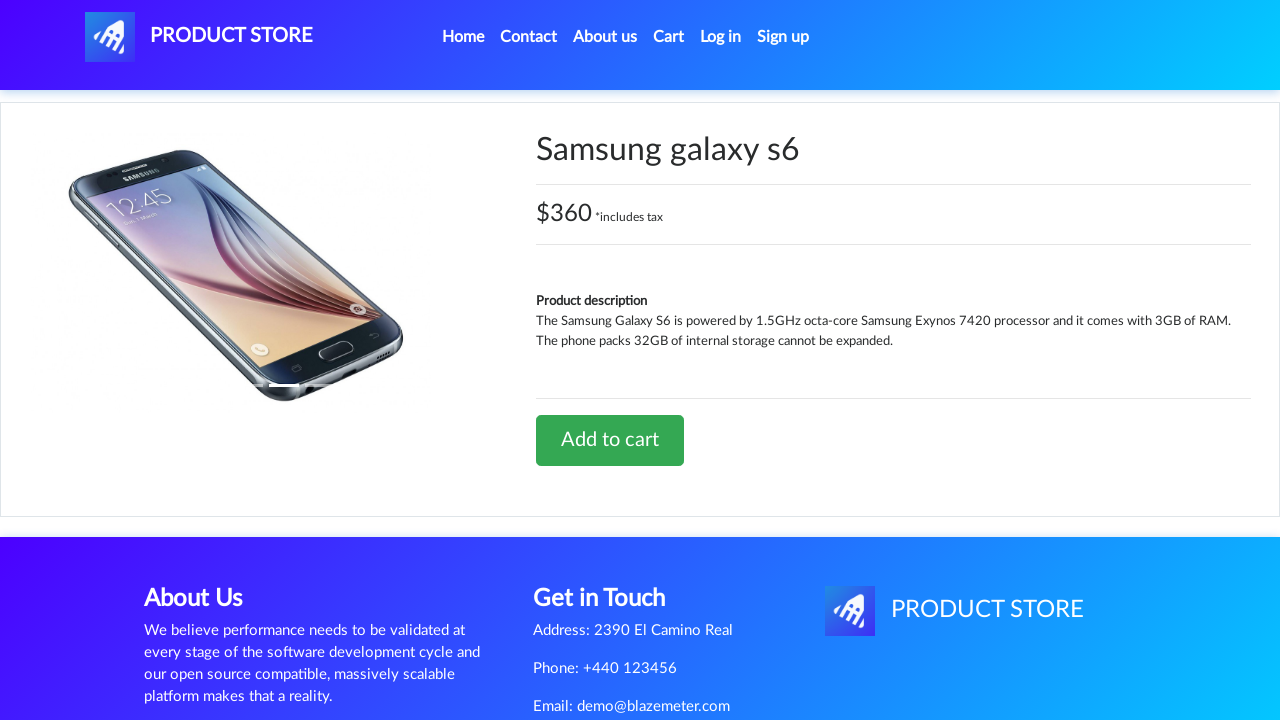

Clicked Add to cart button for Samsung Galaxy S6 at (610, 440) on .btn-success:has-text('Add to cart')
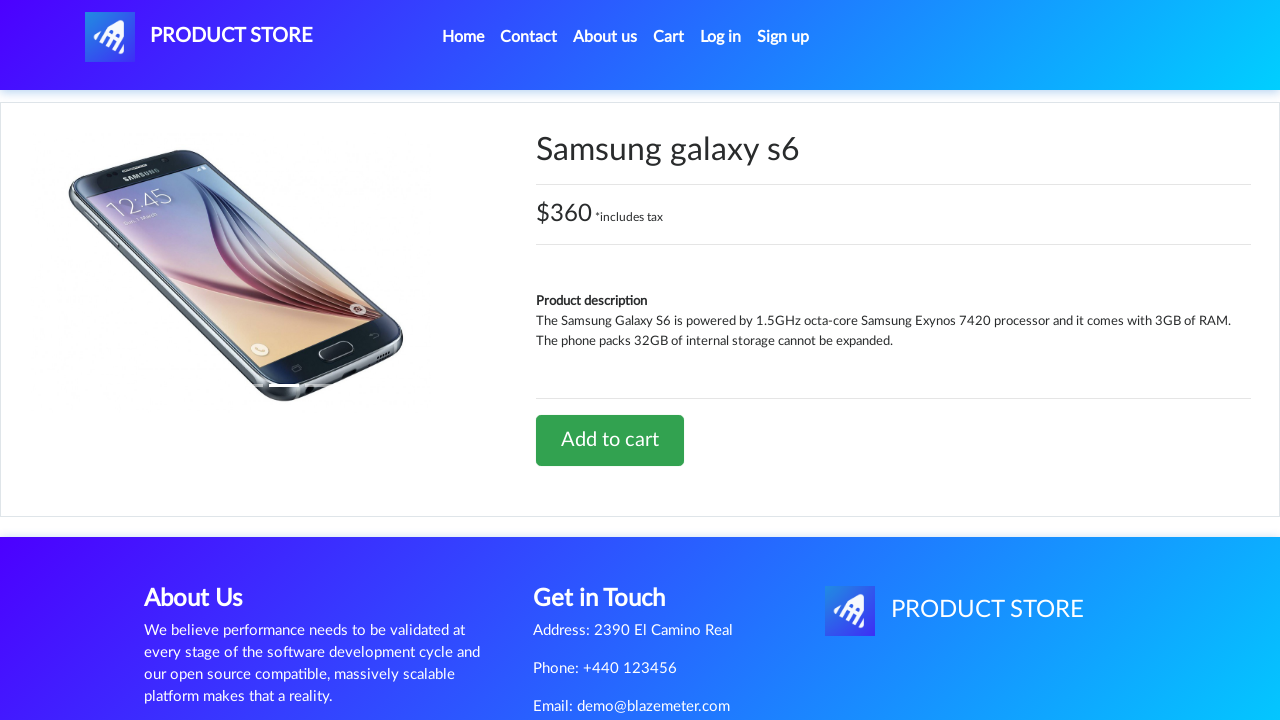

Accepted alert confirmation for item added to cart
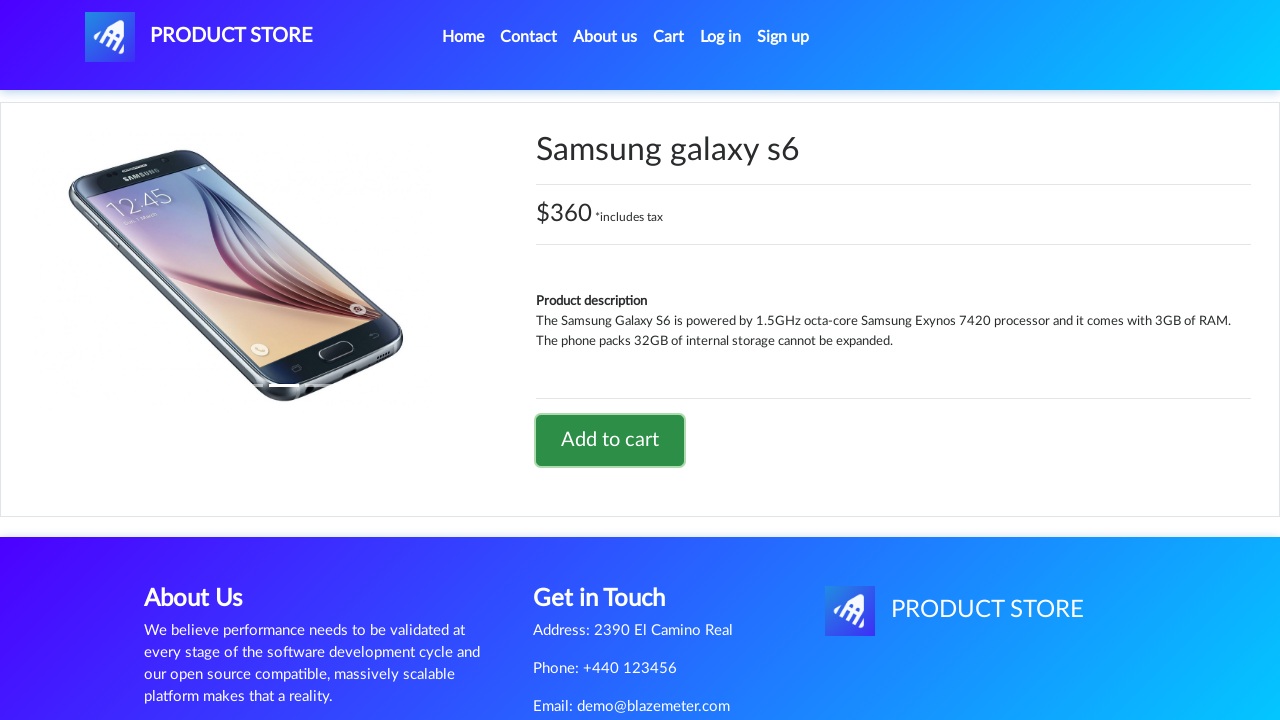

Clicked navbar brand to return to home at (199, 37) on a.navbar-brand
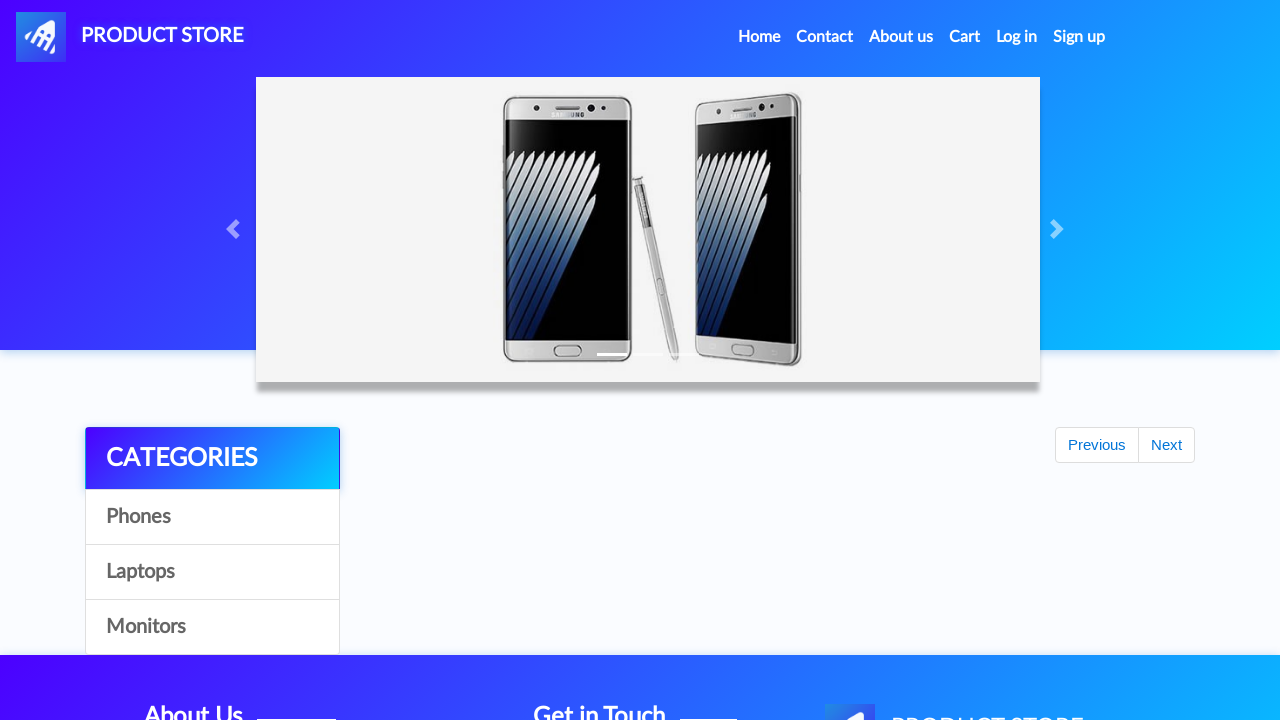

Home page loaded with carousel
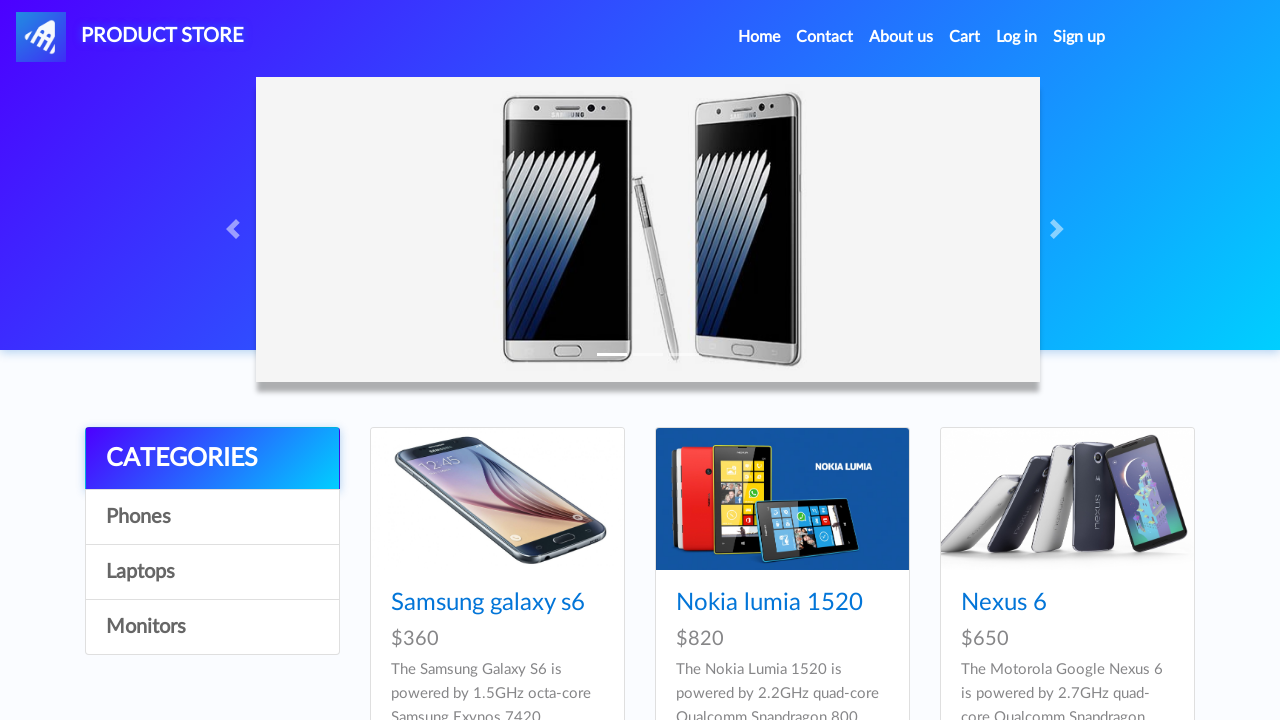

Clicked Laptops category at (212, 572) on a:has-text('Laptops')
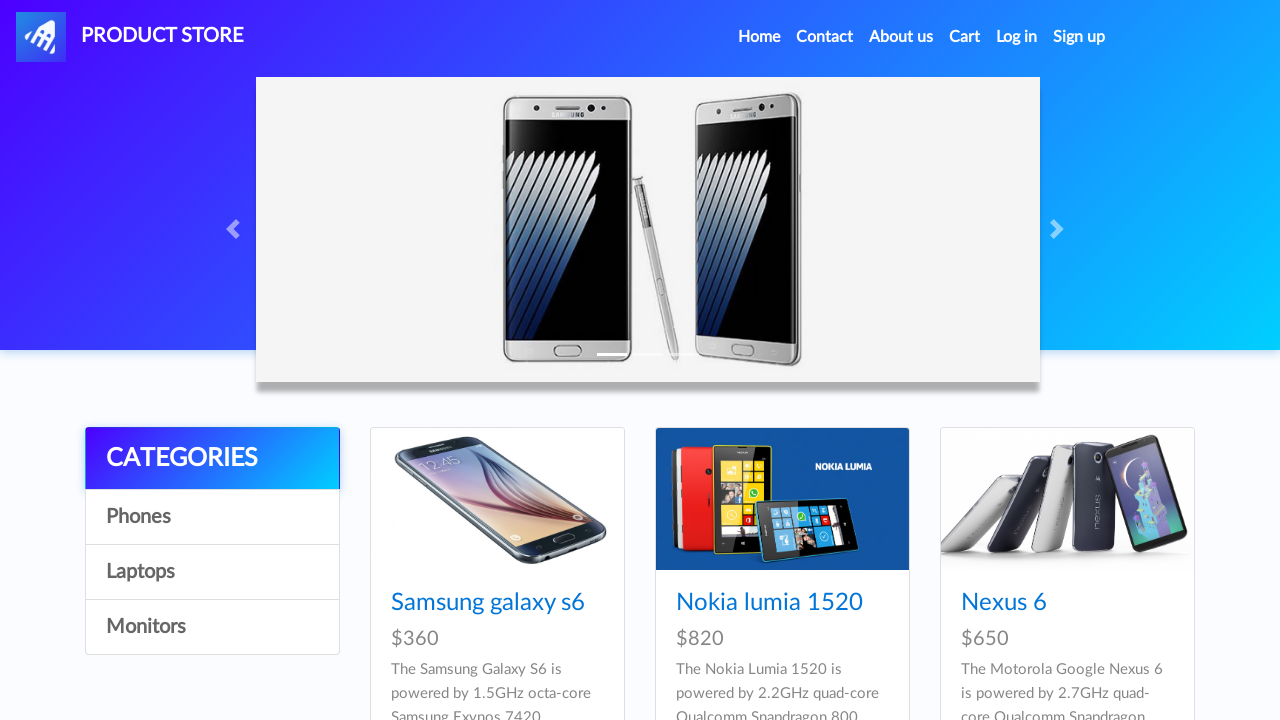

Laptop products loaded
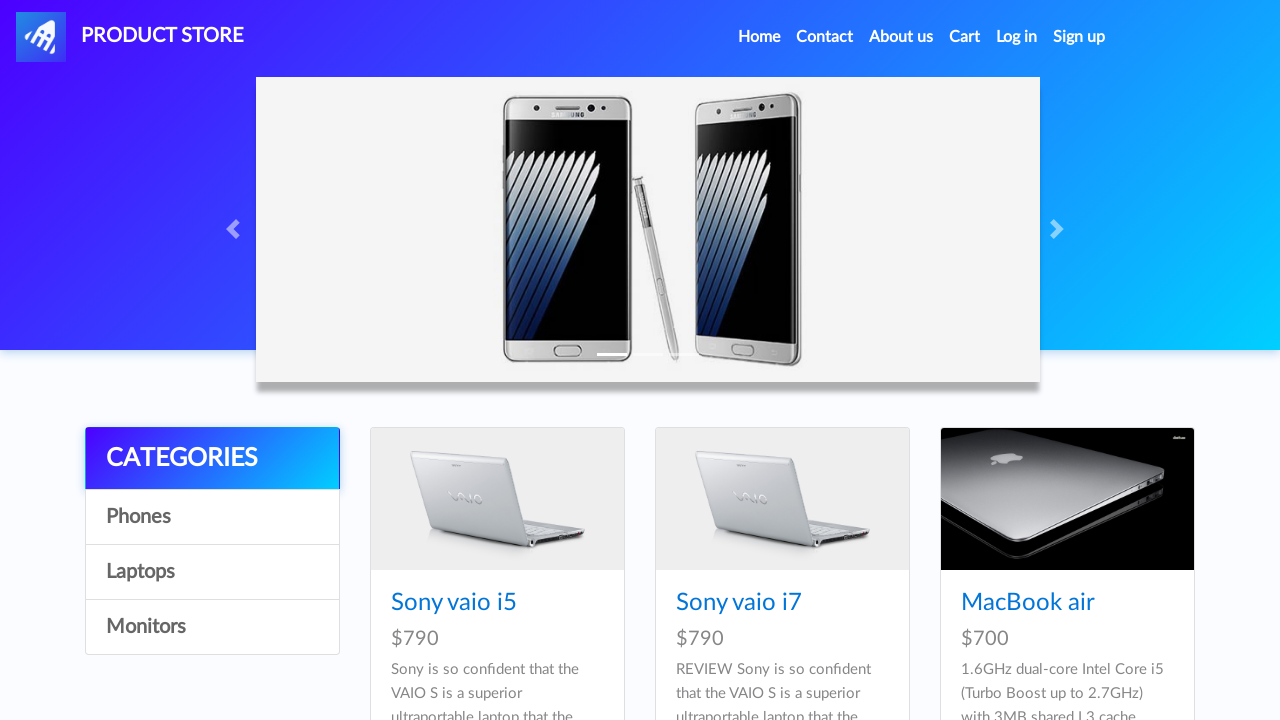

Clicked last laptop product at (1033, 361) on .card-title a >> nth=-1
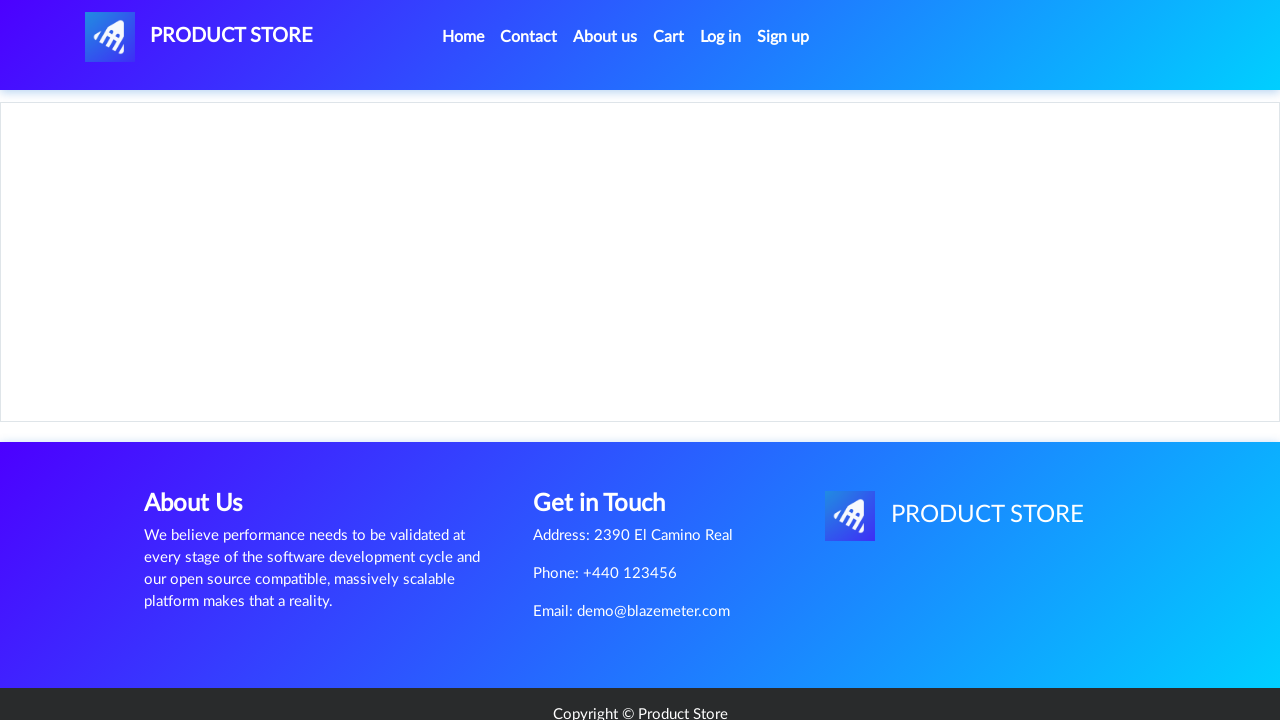

Laptop product details page loaded
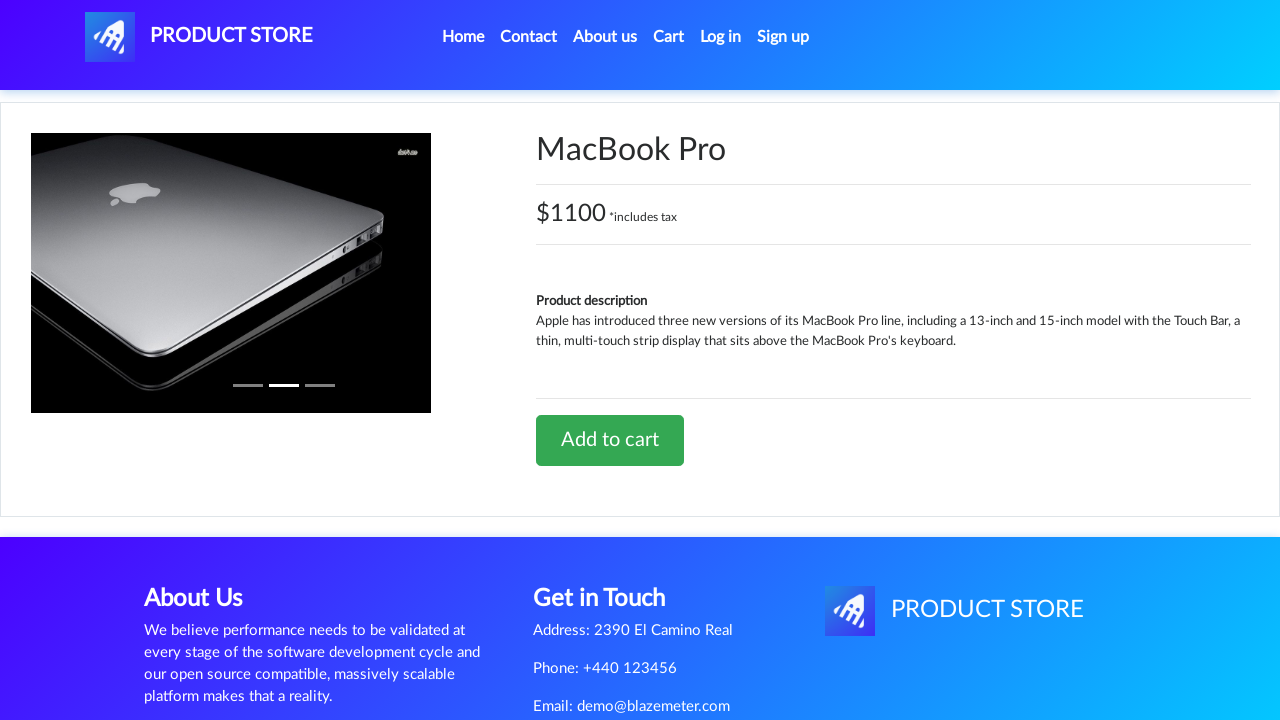

Clicked Add to cart button for laptop at (610, 440) on .btn-success:has-text('Add to cart')
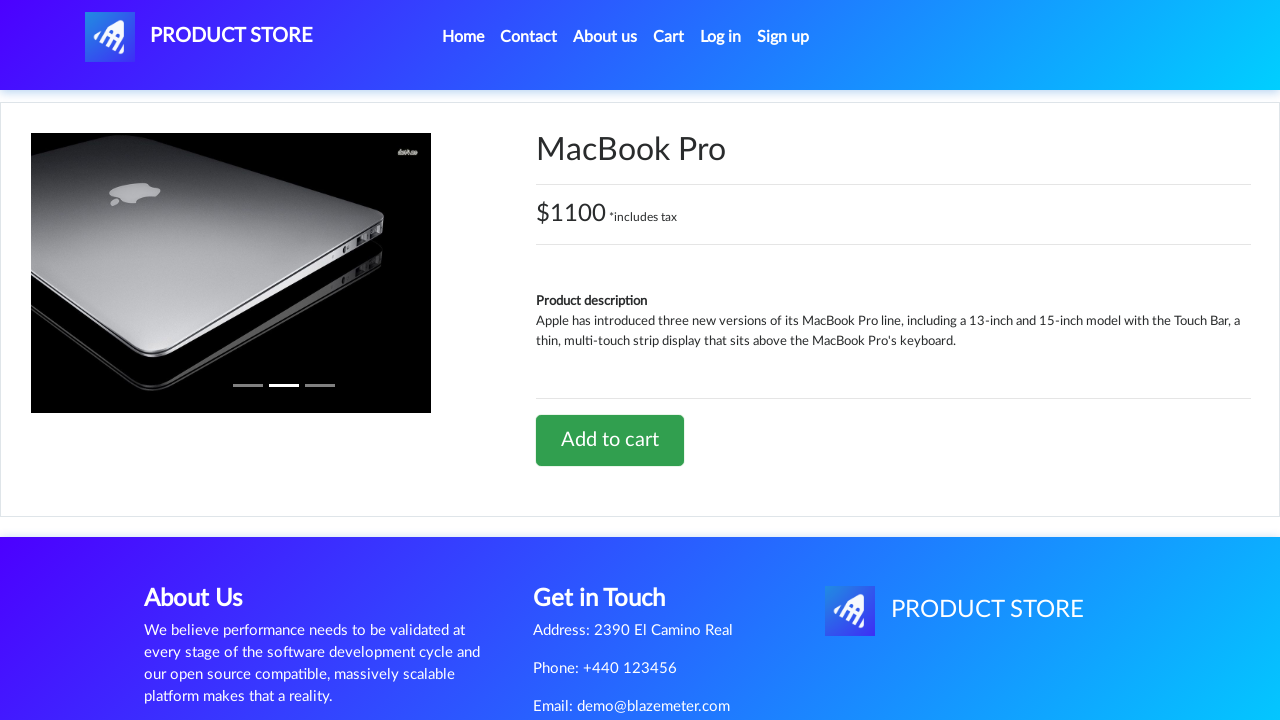

Waited for cart operation to complete
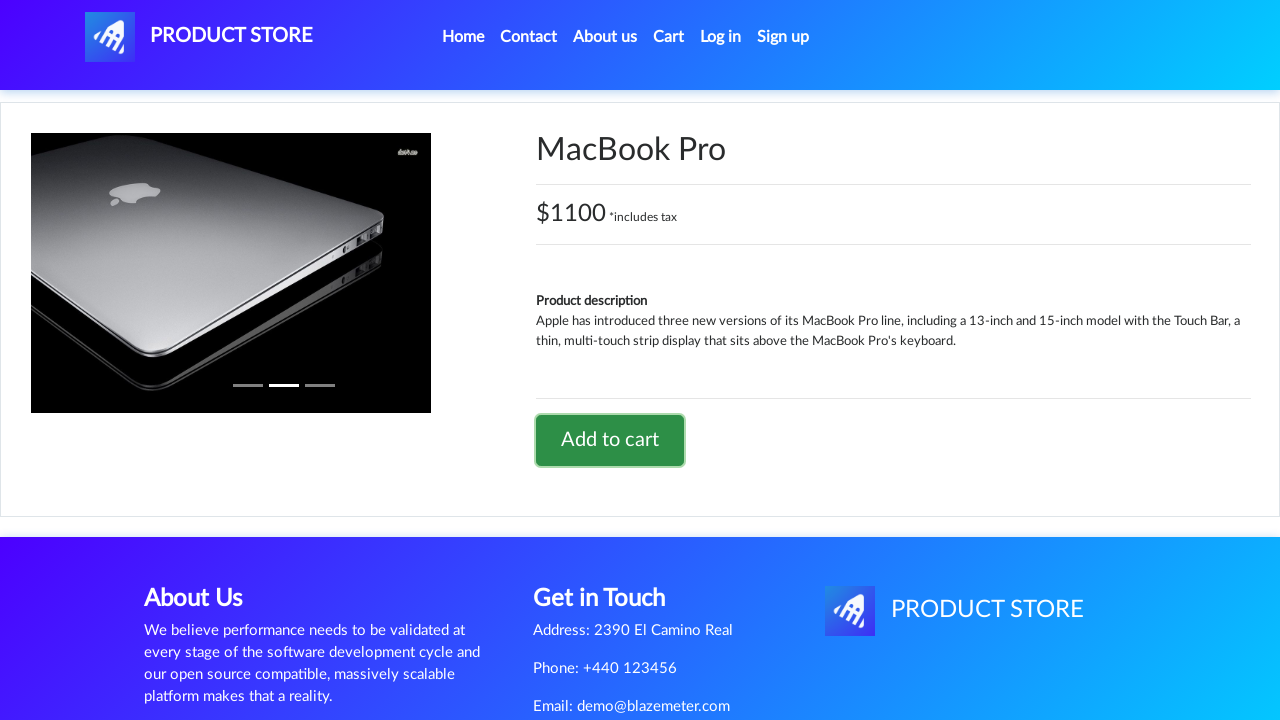

Clicked navbar brand to return to home at (199, 37) on a.navbar-brand
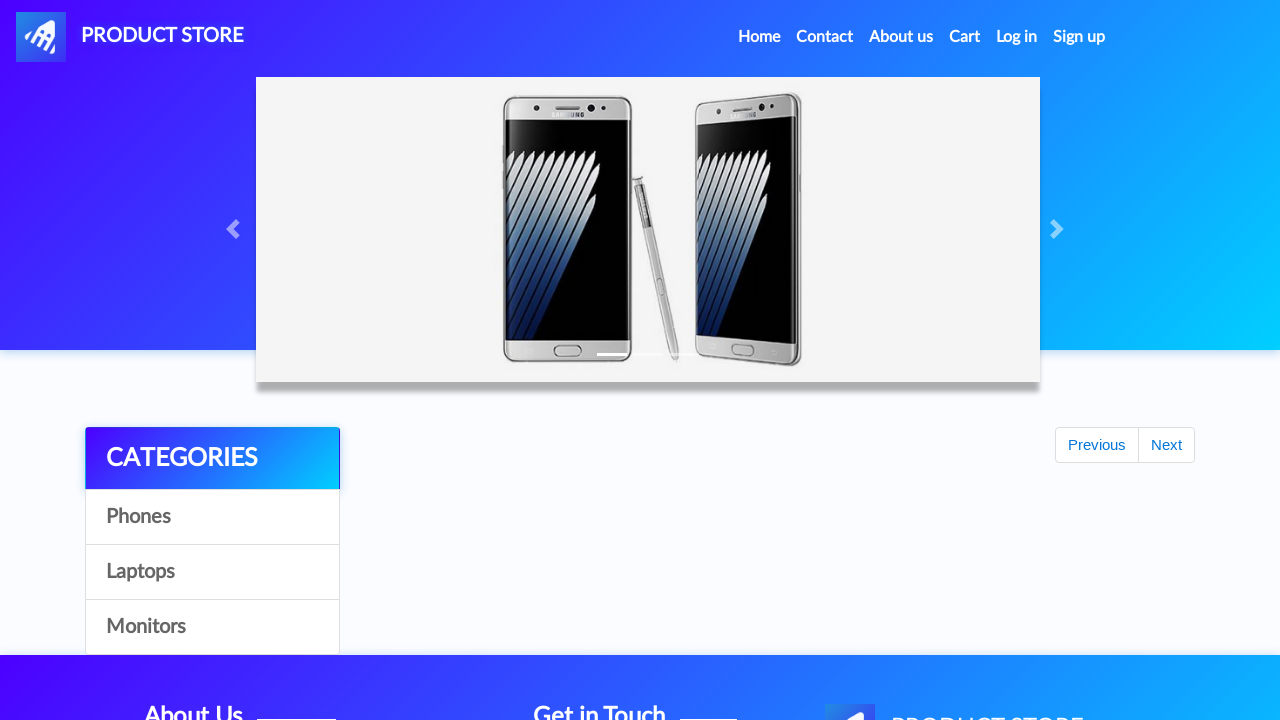

Home page loaded with carousel
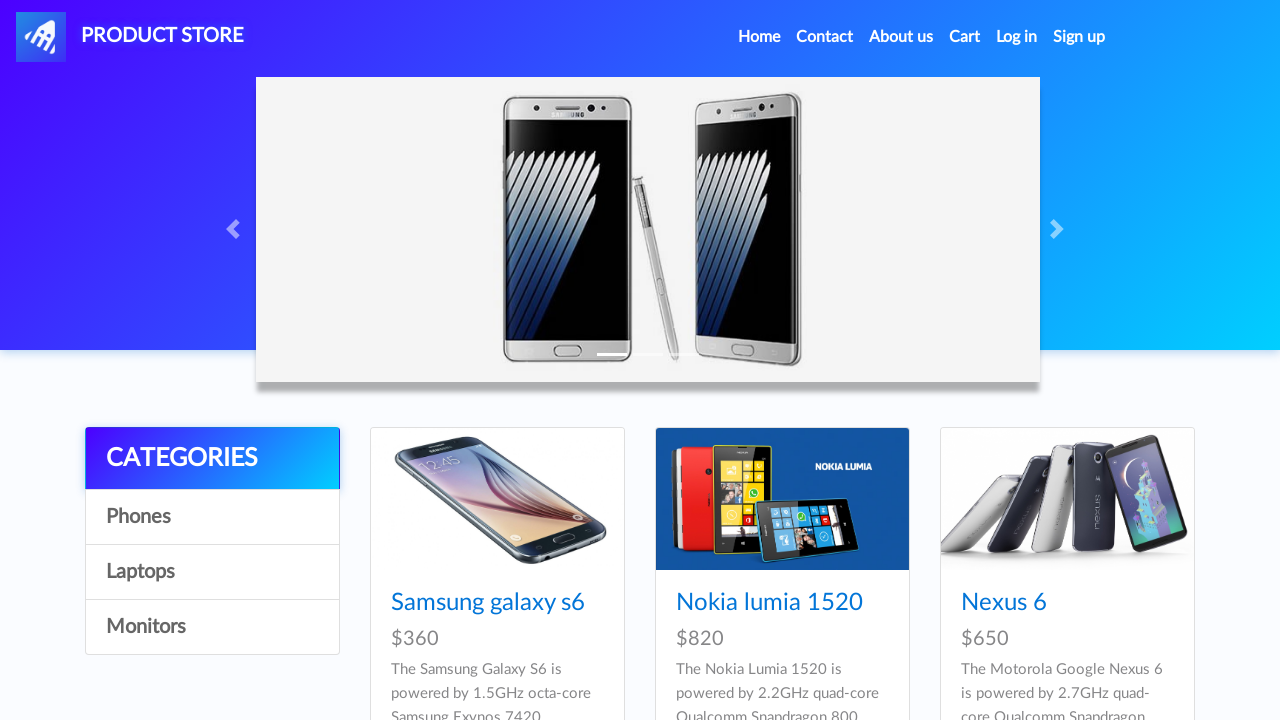

Clicked Monitors category at (212, 627) on a:has-text('Monitors')
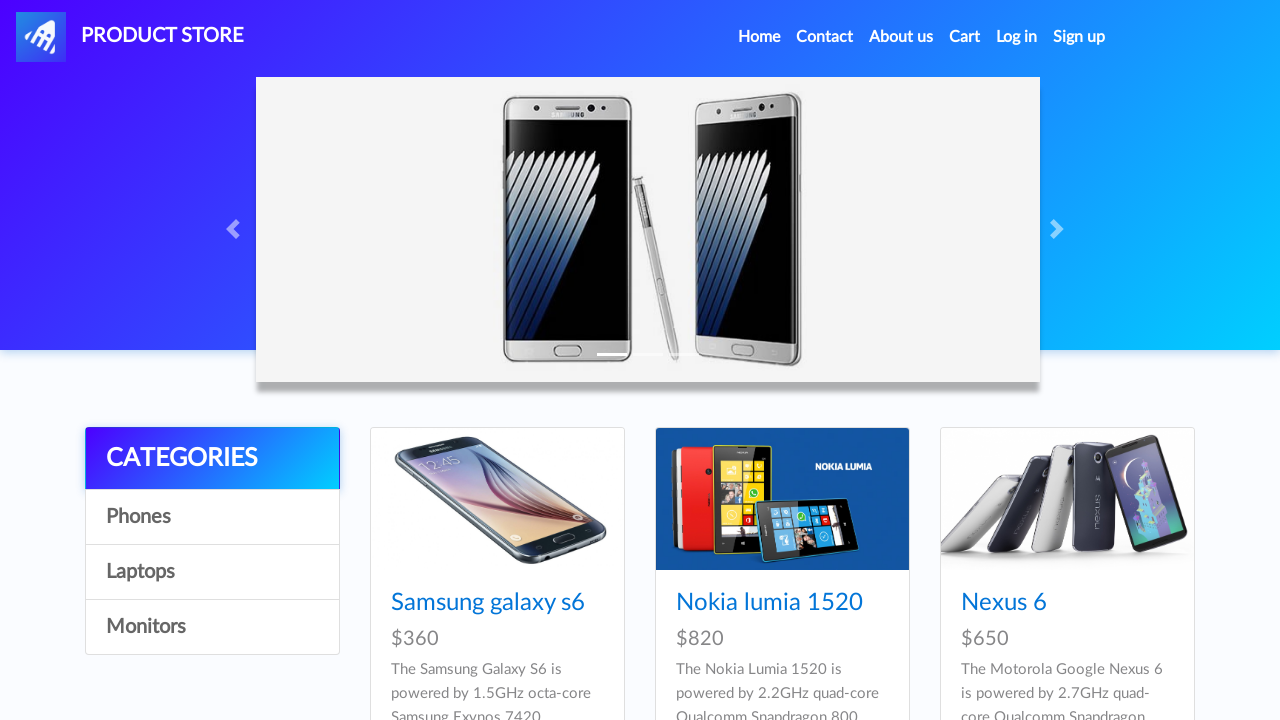

Monitor products loaded
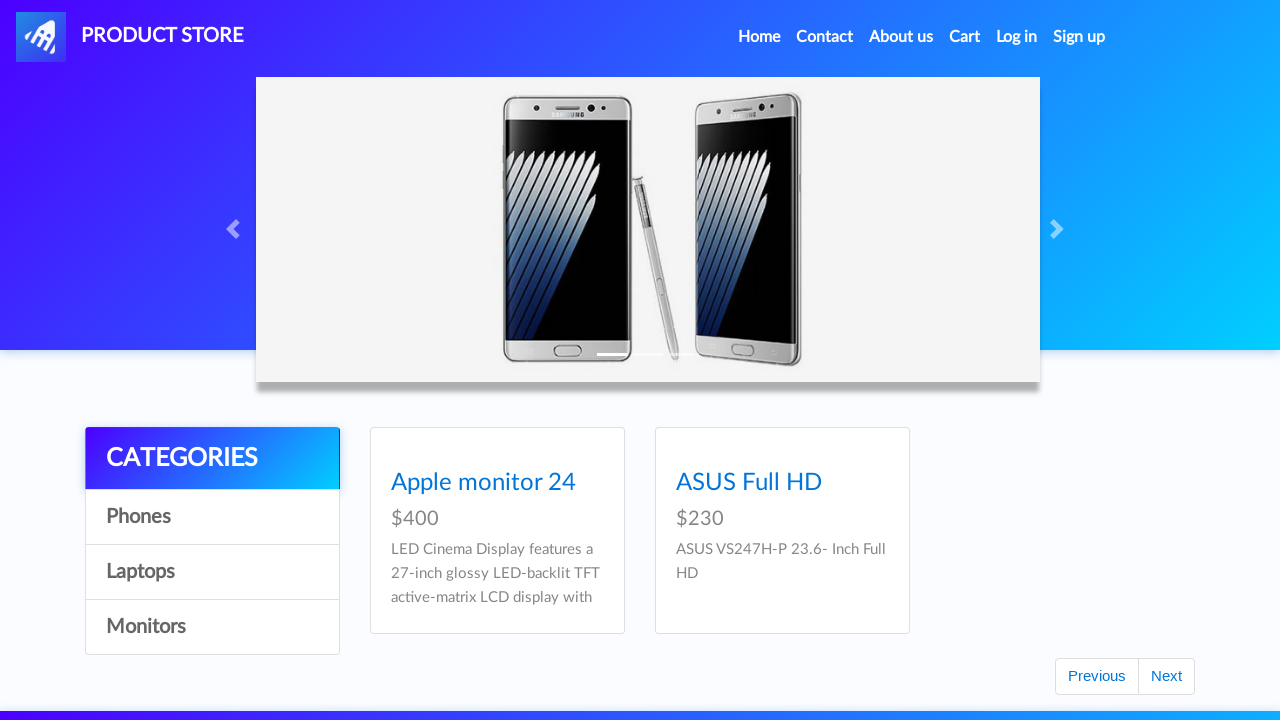

Clicked Apple monitor 24 product at (484, 603) on a:has-text('Apple monitor 24')
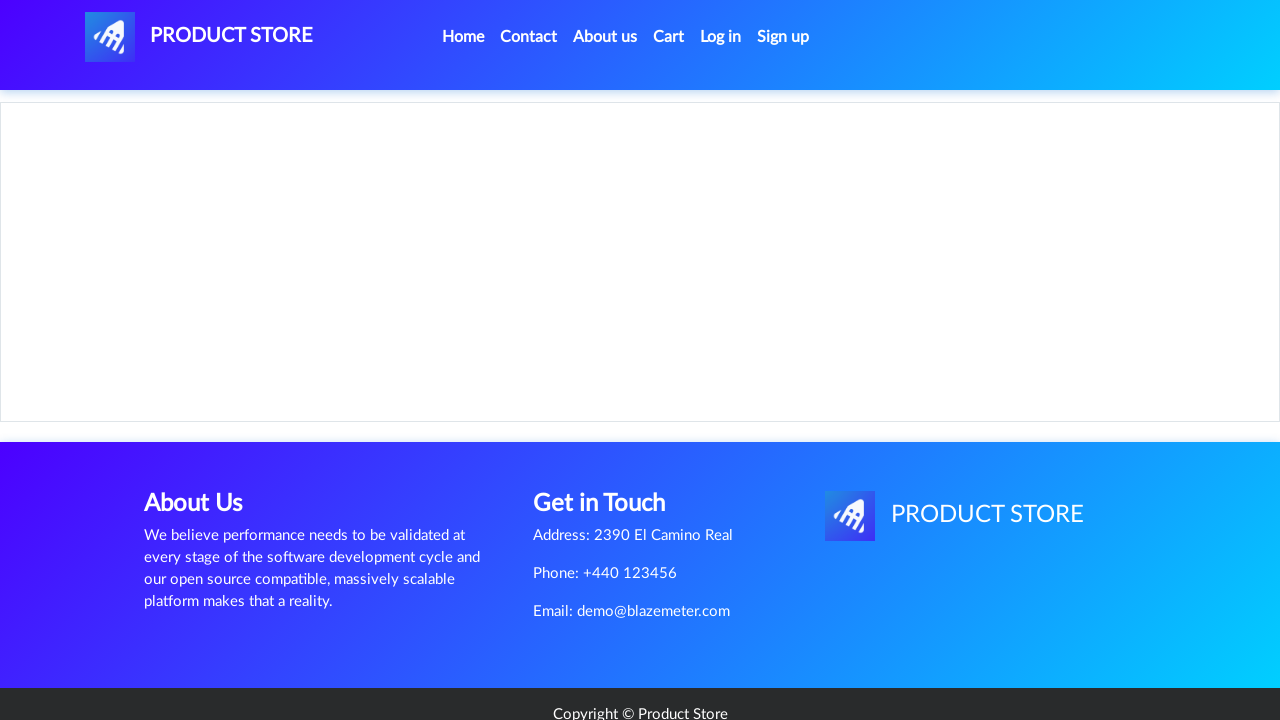

Monitor product details page loaded
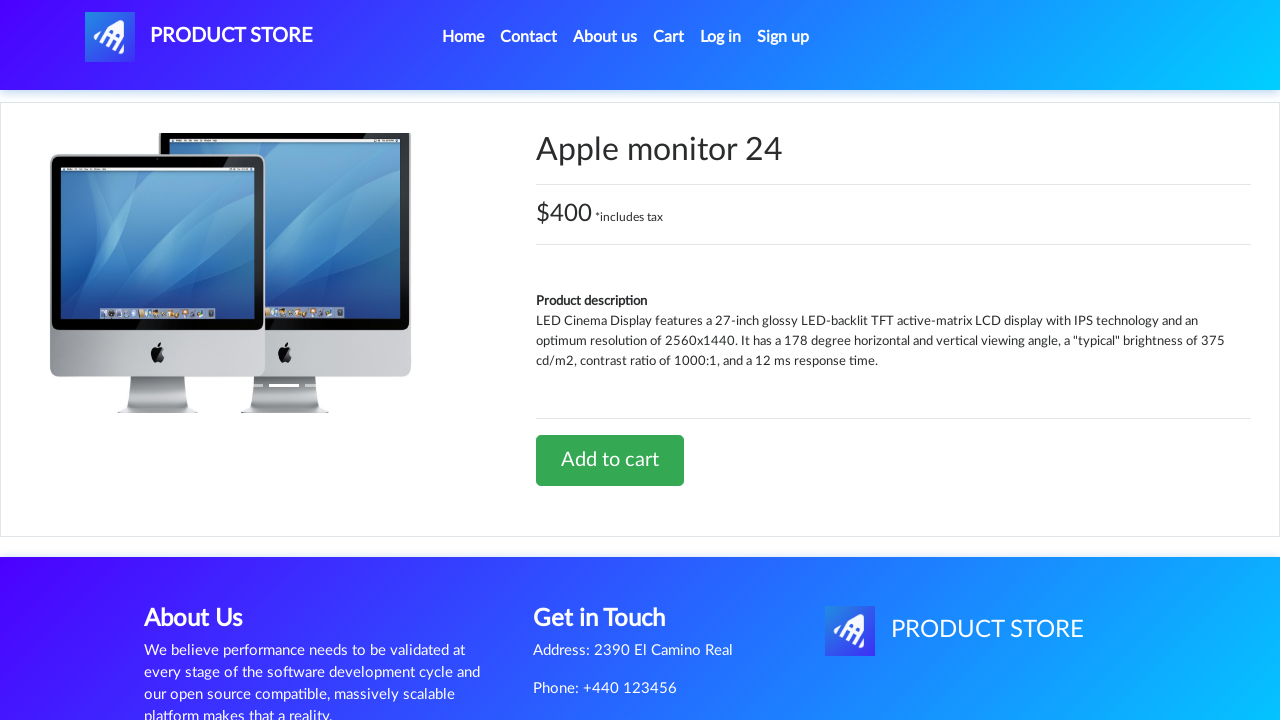

Clicked Add to cart button for Apple monitor 24 at (610, 460) on .btn-success:has-text('Add to cart')
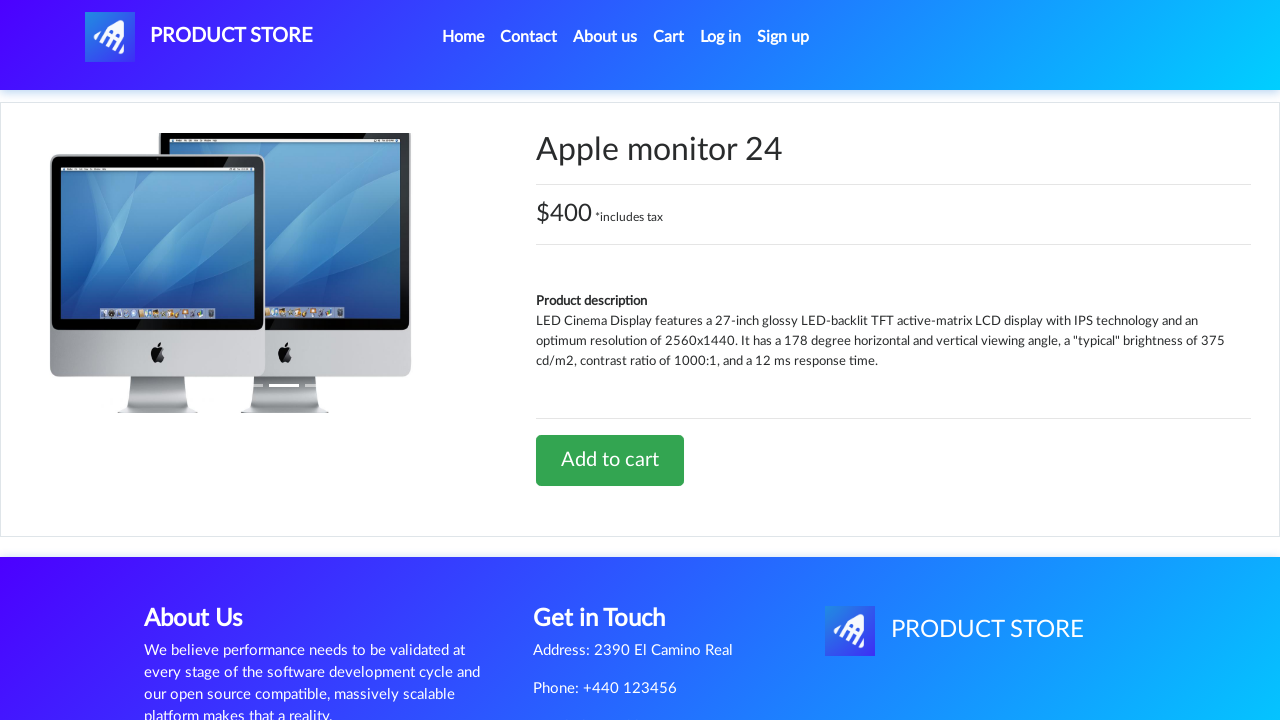

Waited for cart operation to complete
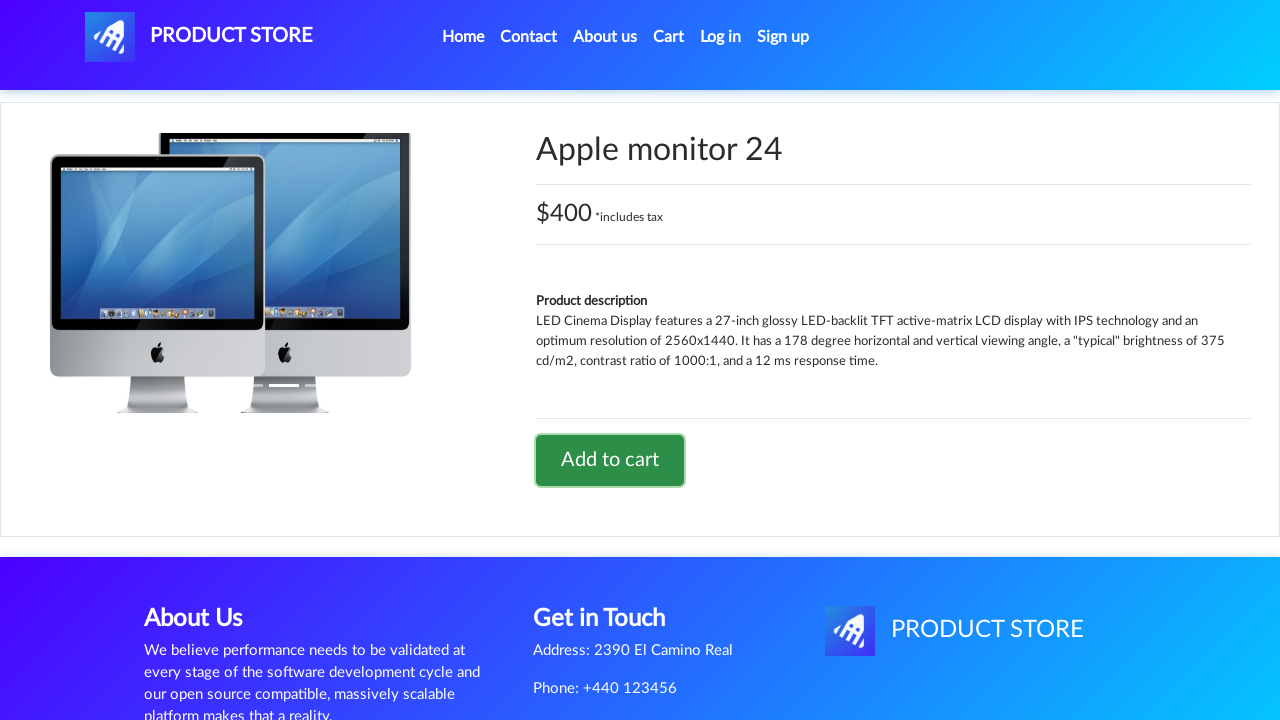

Clicked Cart link in navigation at (669, 37) on a#cartur
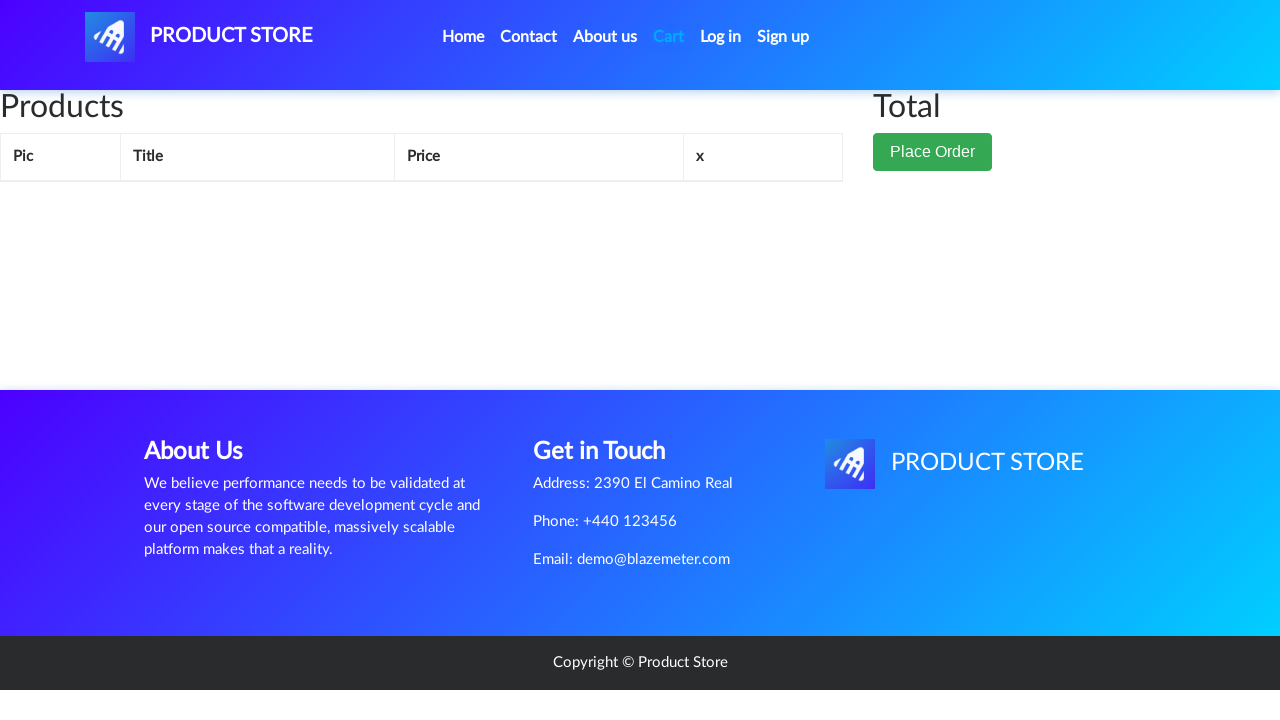

Cart page loaded with items
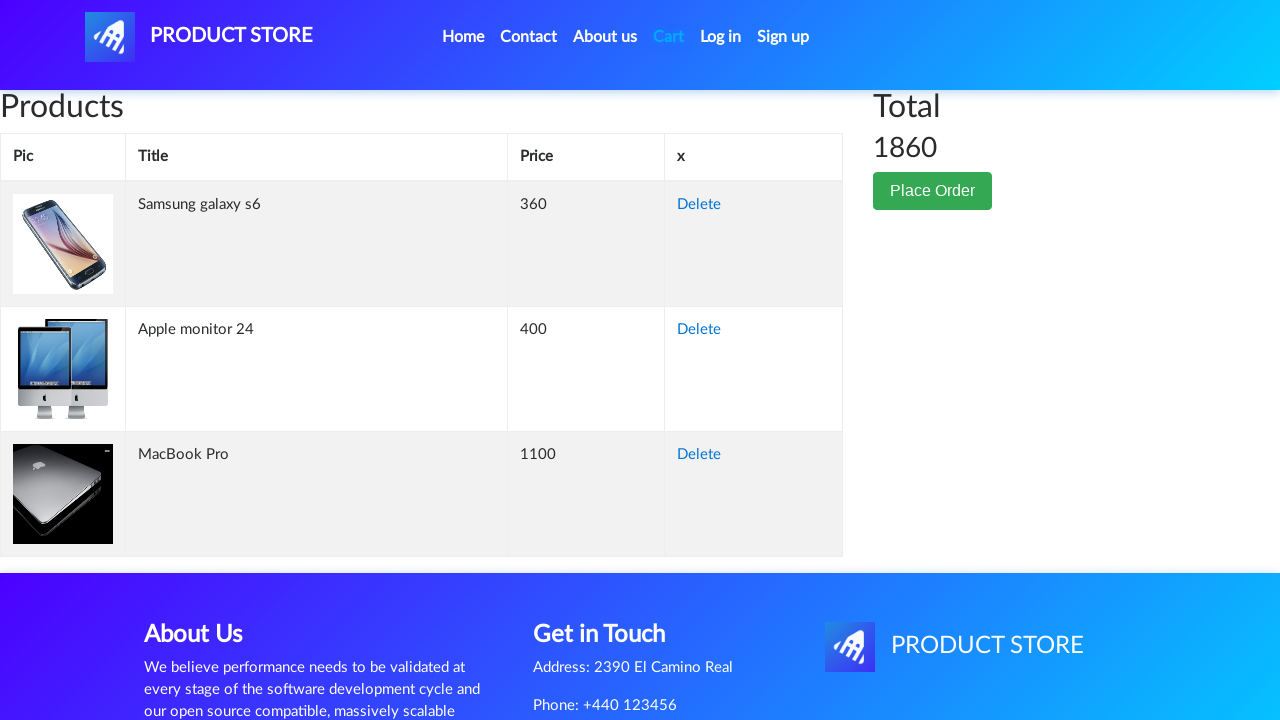

Verified all cart items are displayed
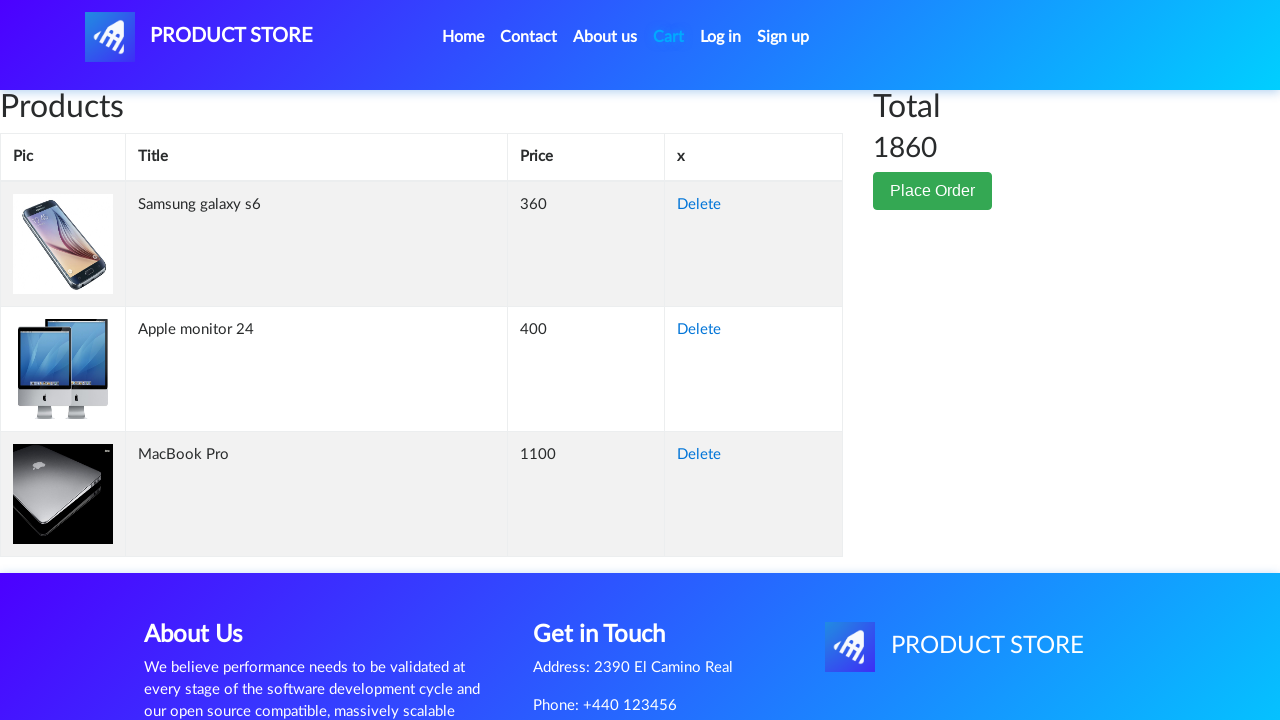

Clicked Place Order button at (933, 191) on button:has-text('Place Order')
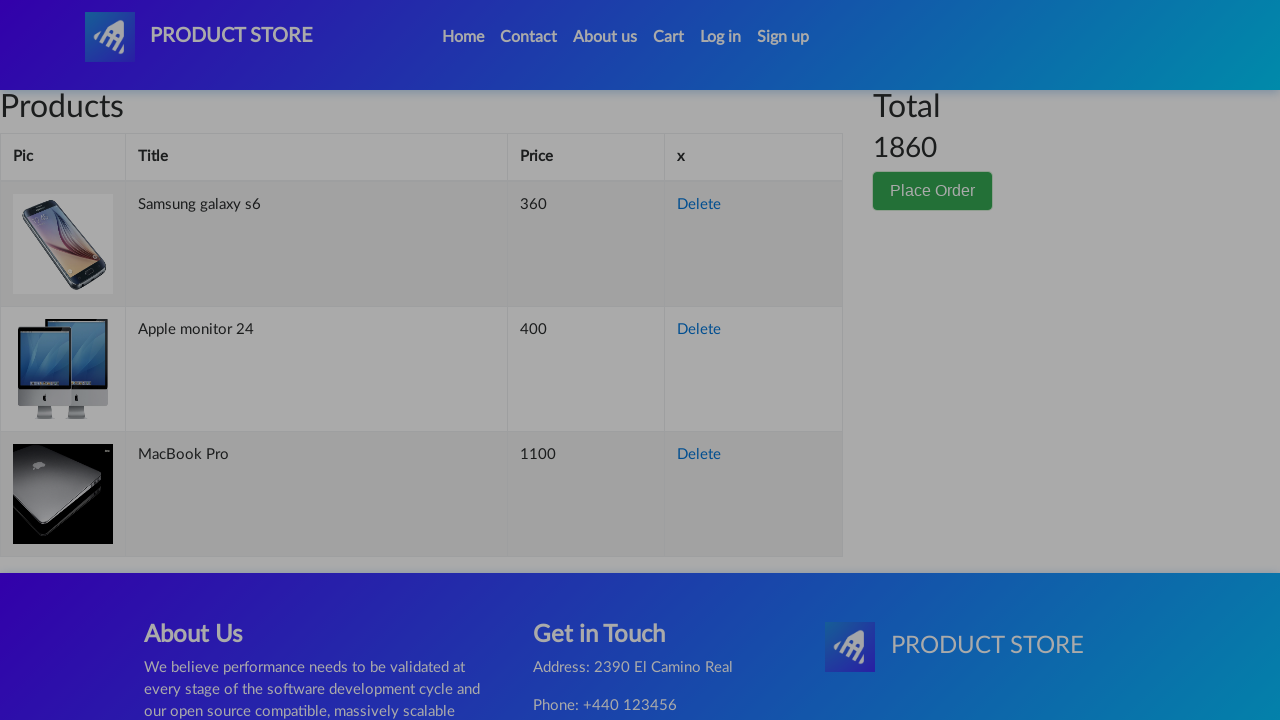

Order modal dialog appeared
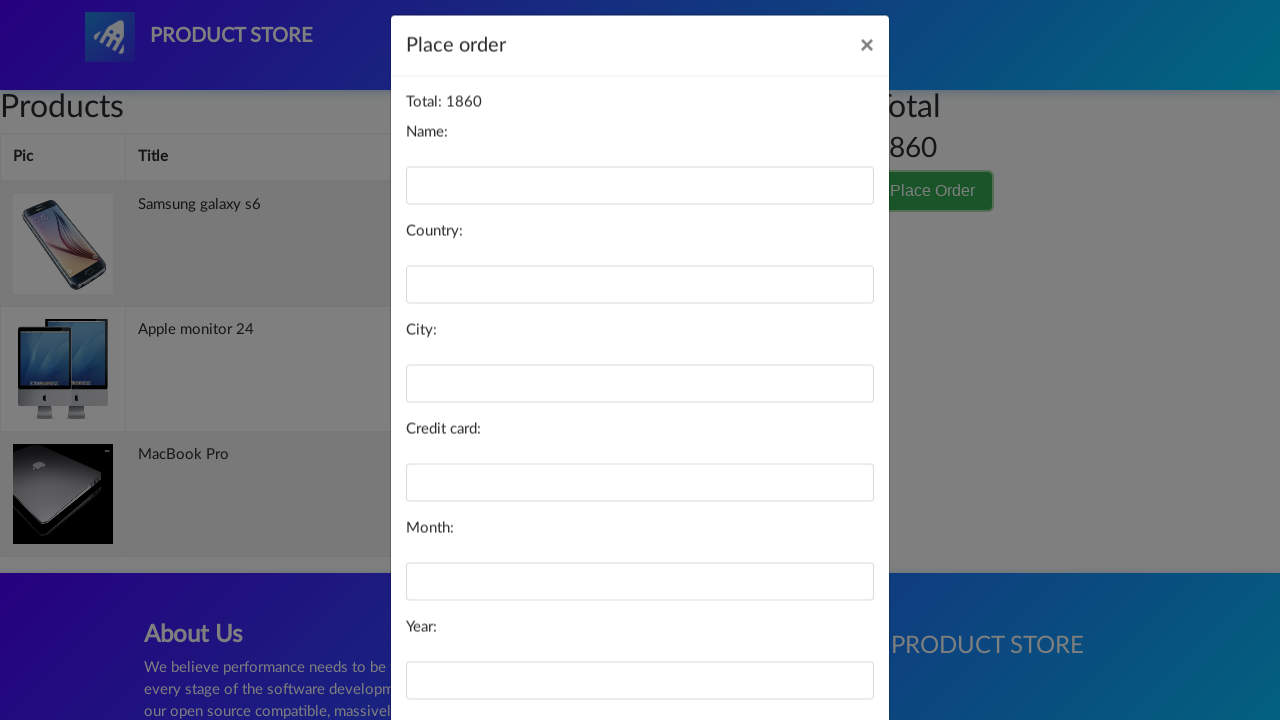

Filled Name field with 'John Smith' on #name
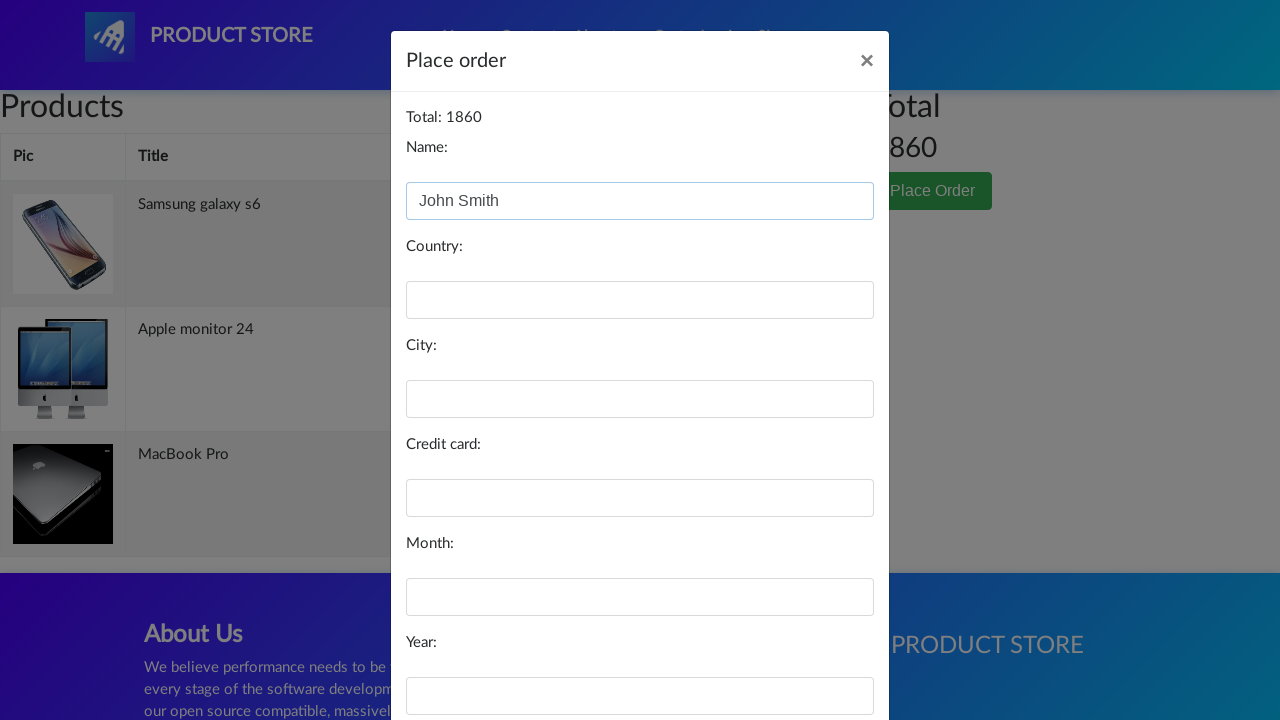

Filled Country field with 'United States' on #country
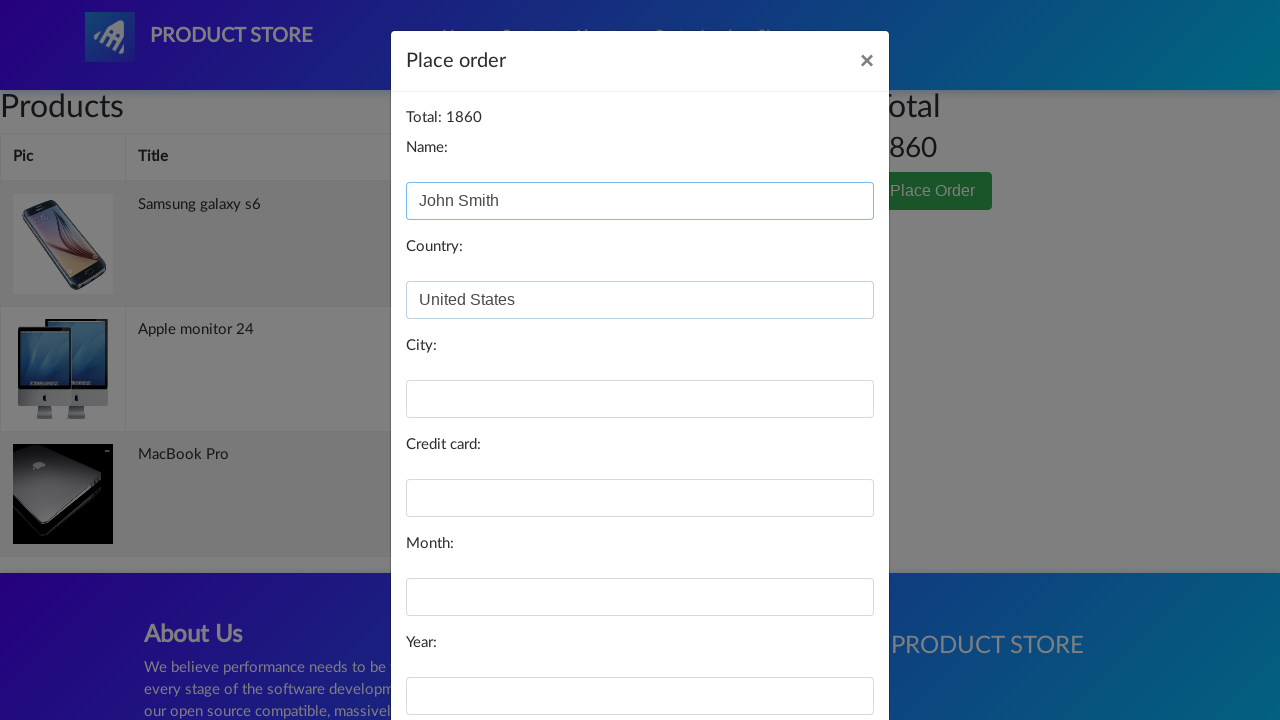

Filled City field with 'New York' on #city
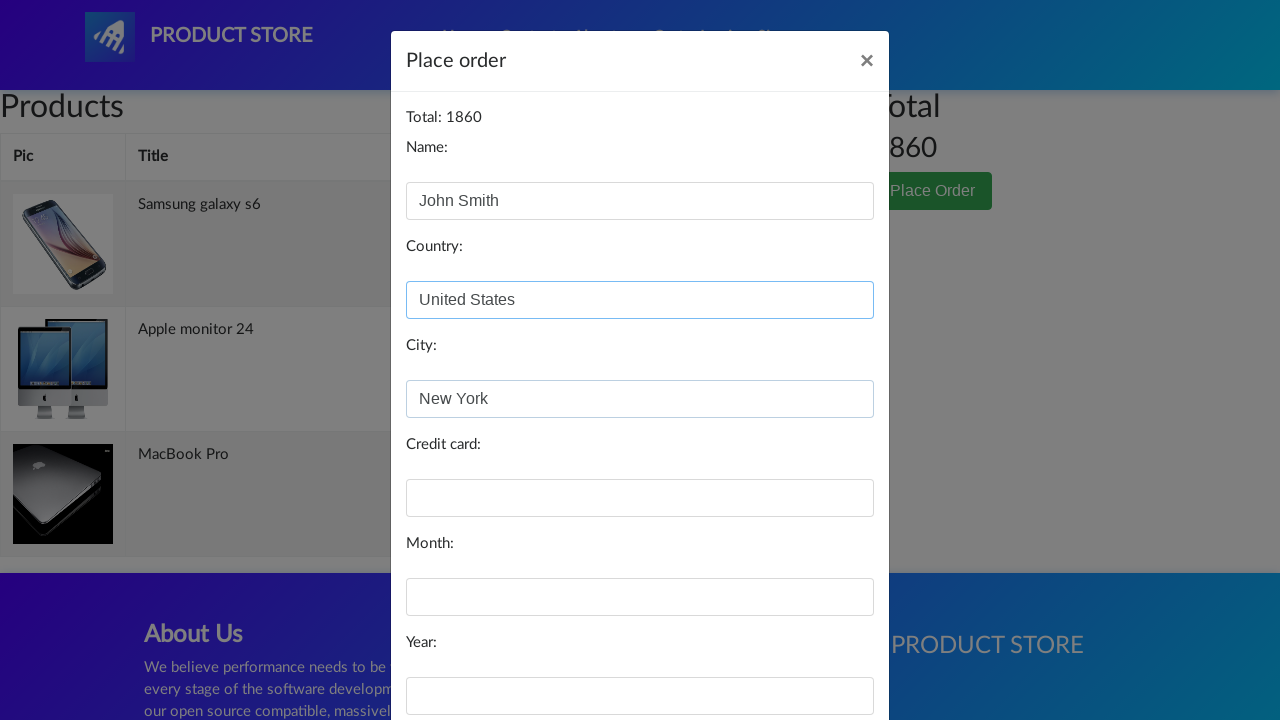

Filled Credit Card field on #card
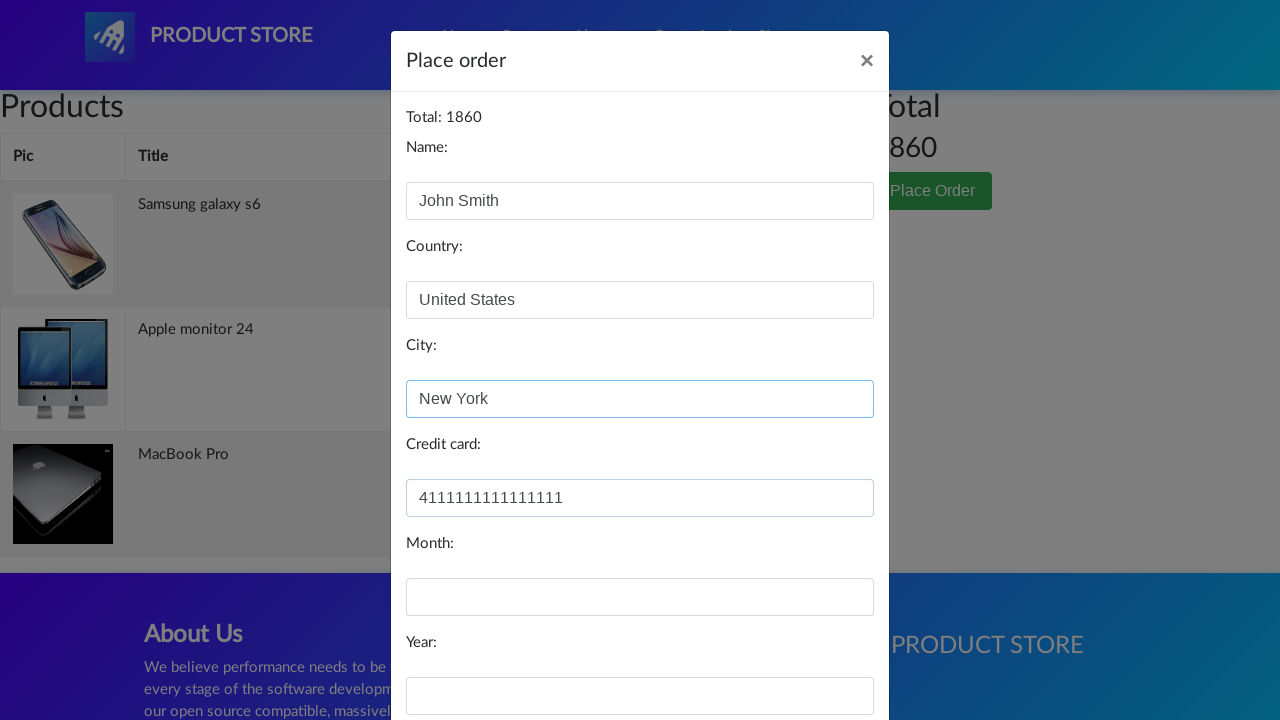

Filled Month field with '12' on #month
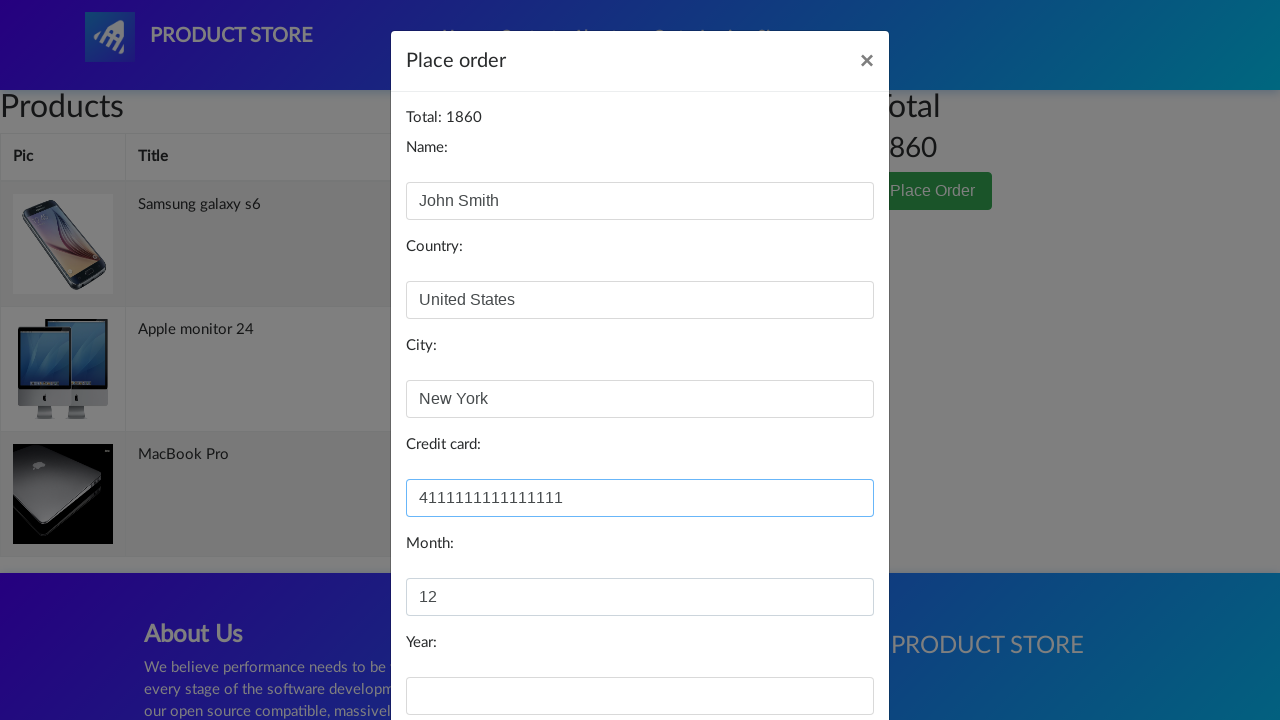

Filled Year field with '2025' on #year
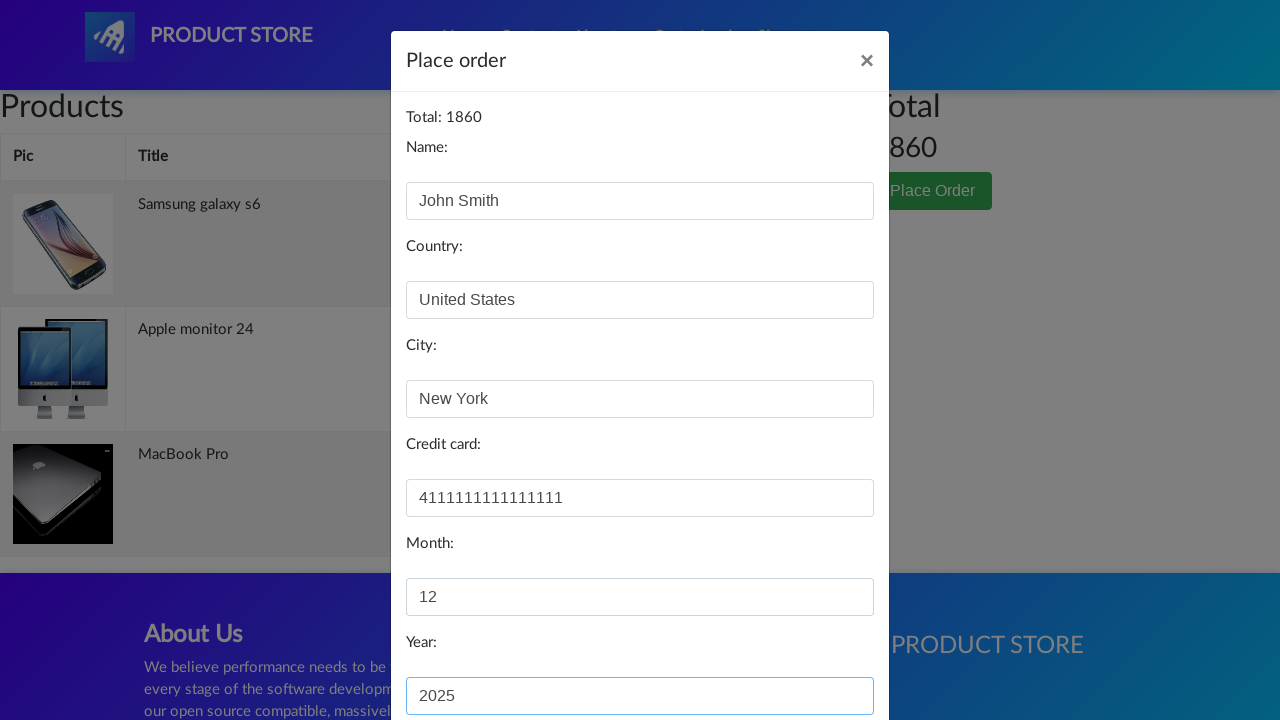

Clicked Purchase button to submit order at (823, 655) on button:has-text('Purchase')
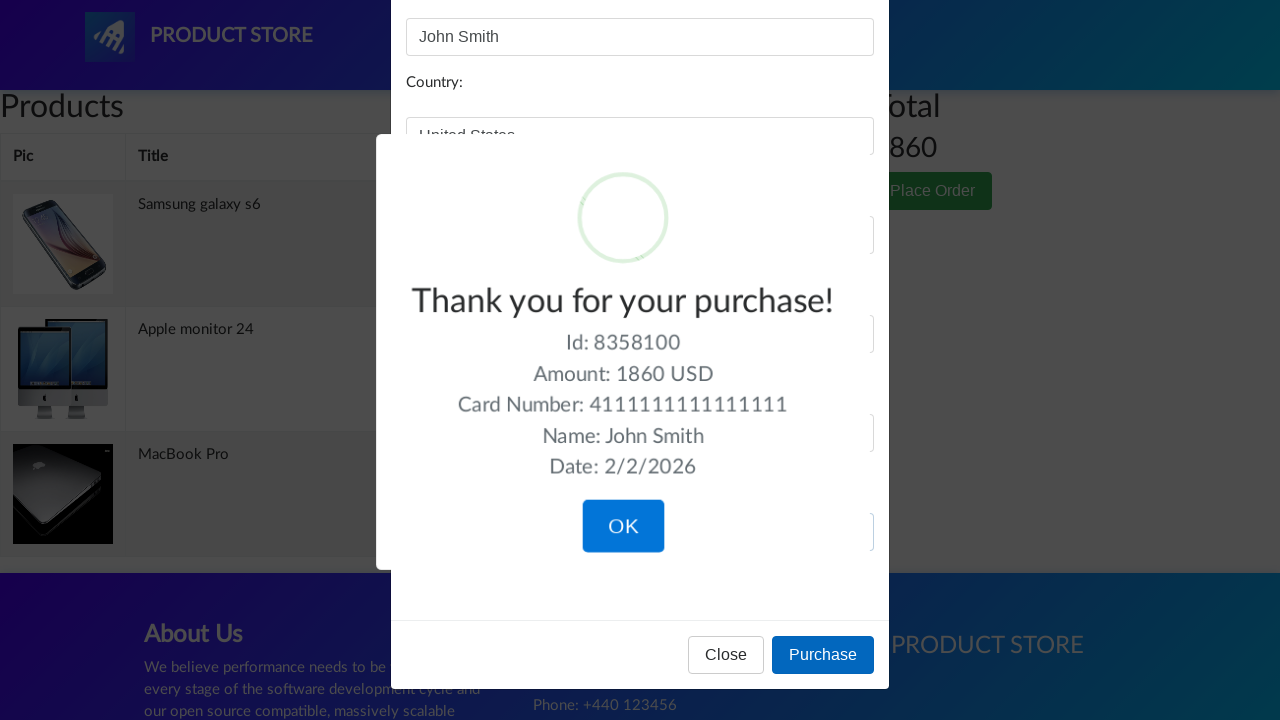

Order confirmation message appeared
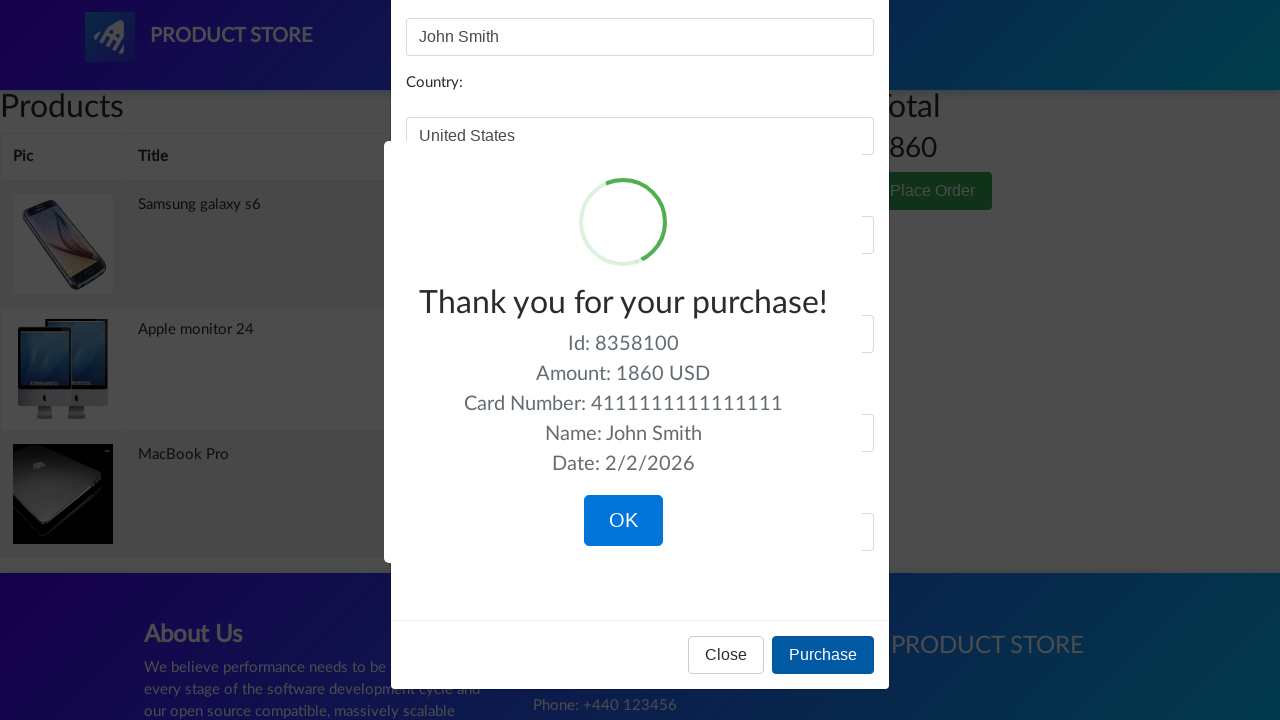

Clicked OK button to close confirmation popup at (623, 521) on button:has-text('OK')
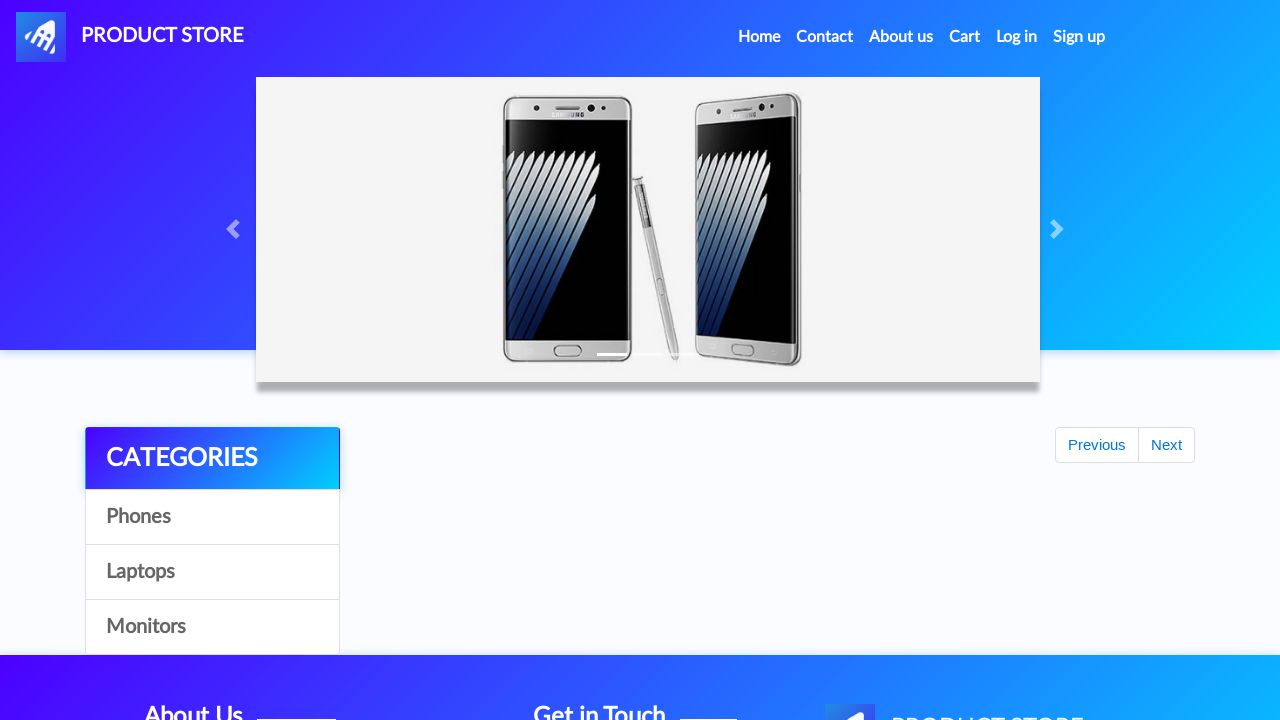

Successfully redirected to homepage with carousel
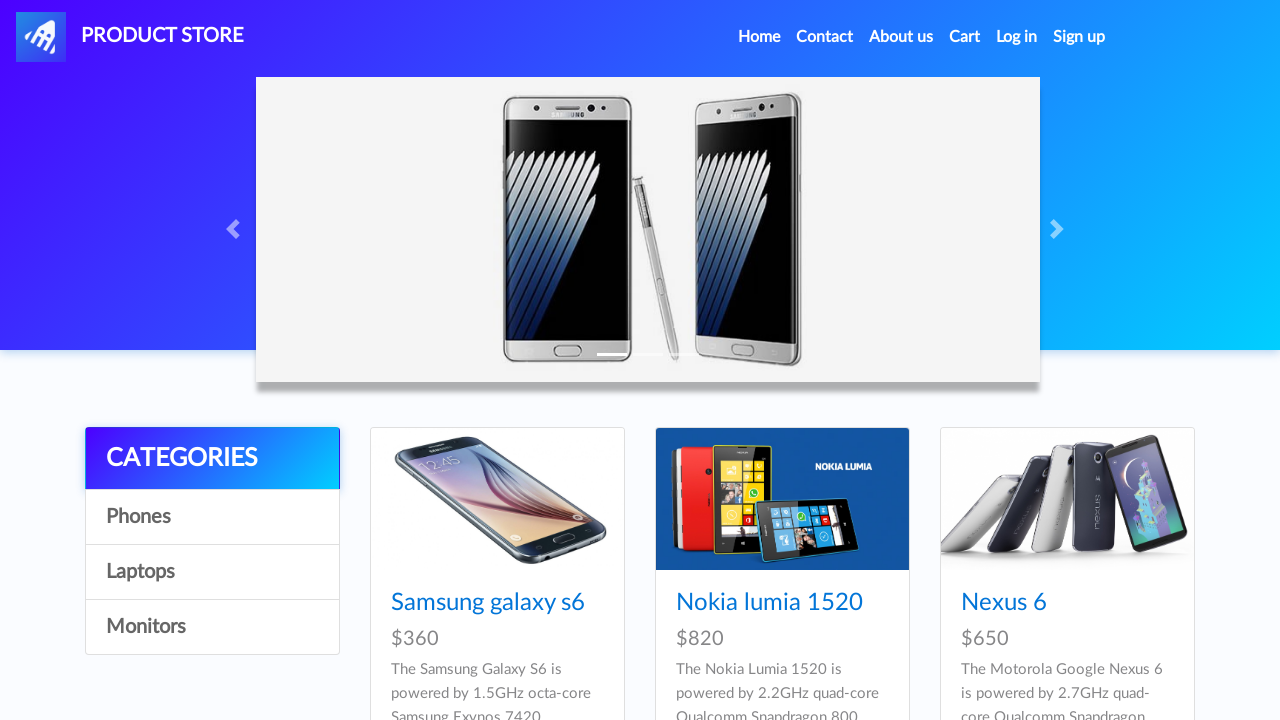

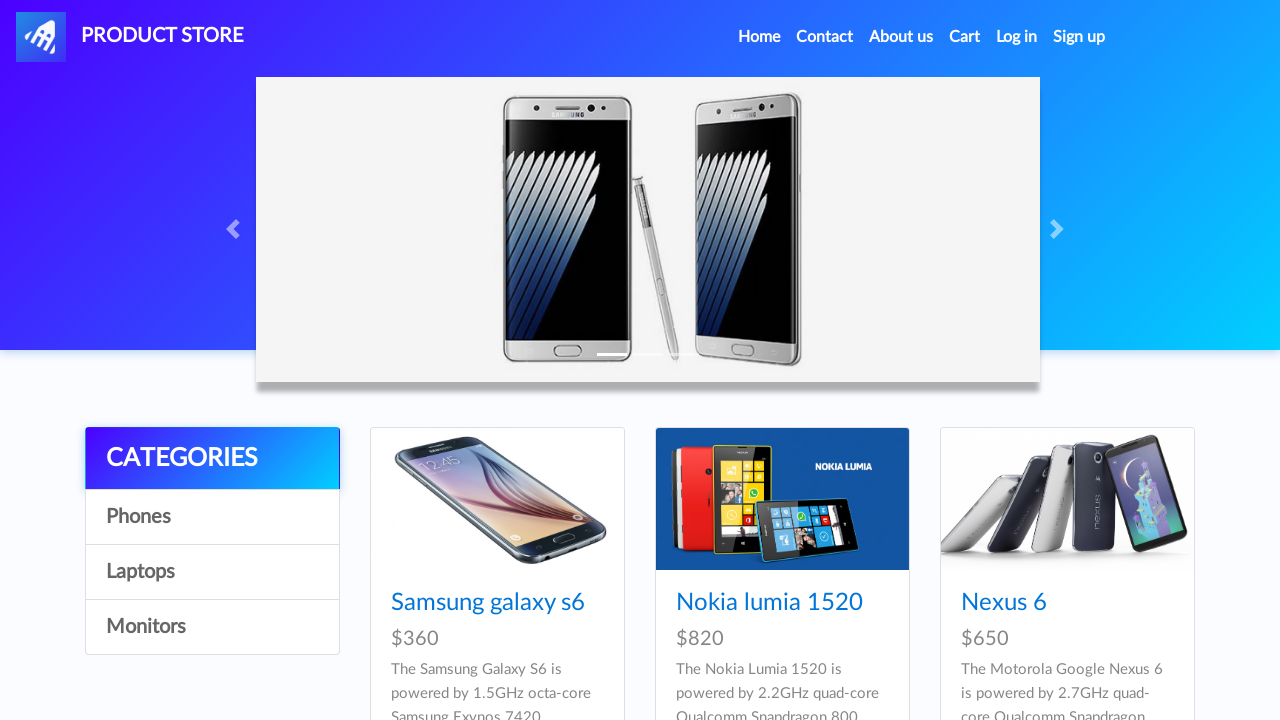